Plays the 2048 game by clicking New Game and then repeatedly pressing UP and DOWN arrow keys to move tiles

Starting URL: https://gabrielecirulli.github.io/2048/

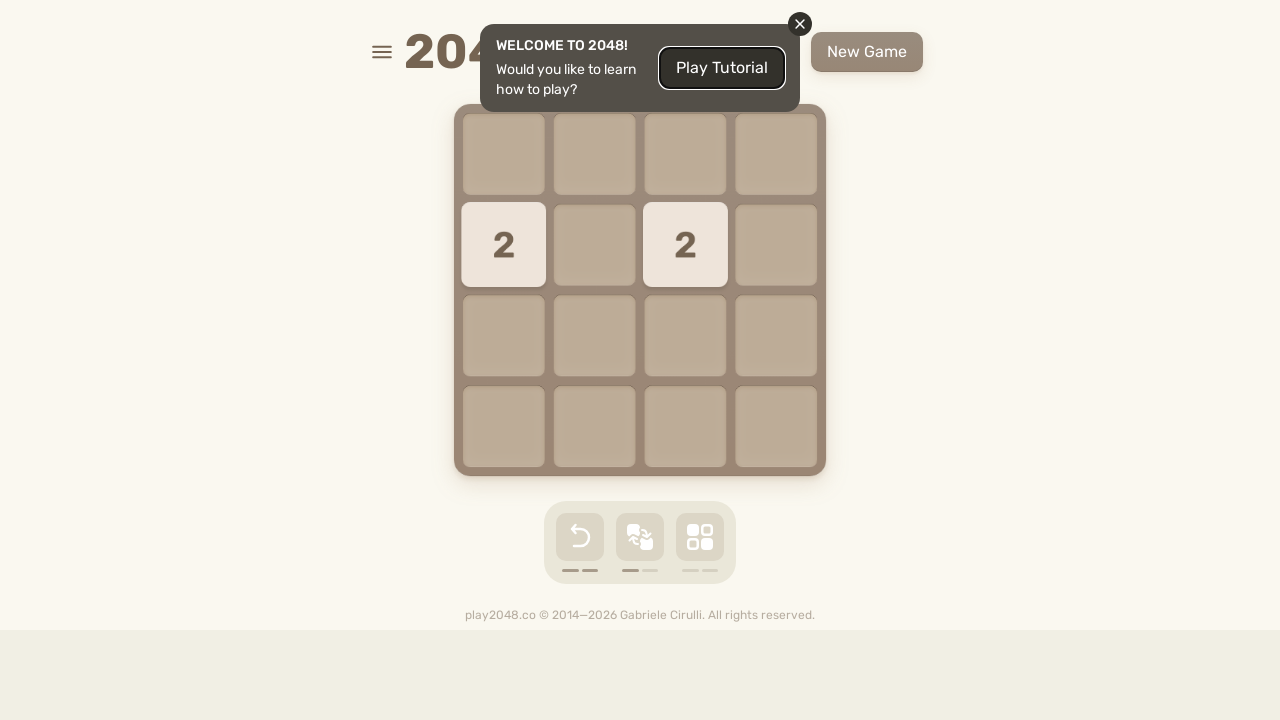

Clicked 'New Game' to start a fresh 2048 game at (867, 52) on text=New Game
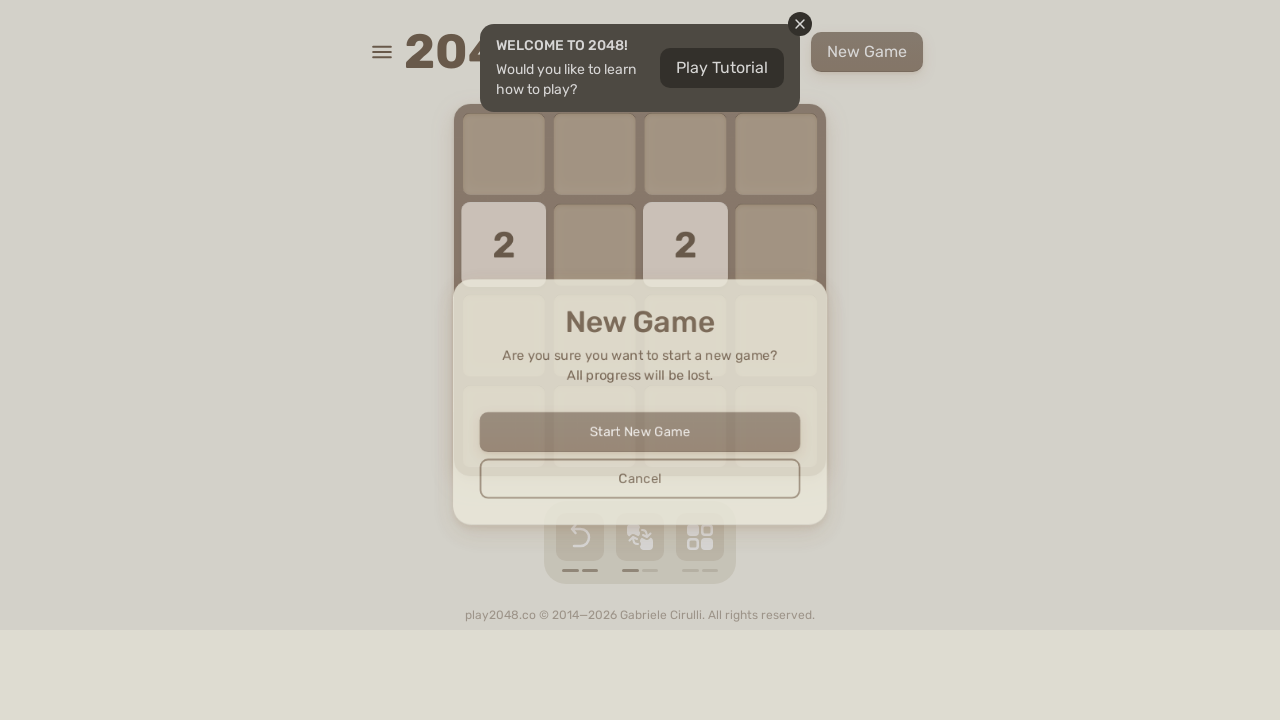

Located html element for keyboard input
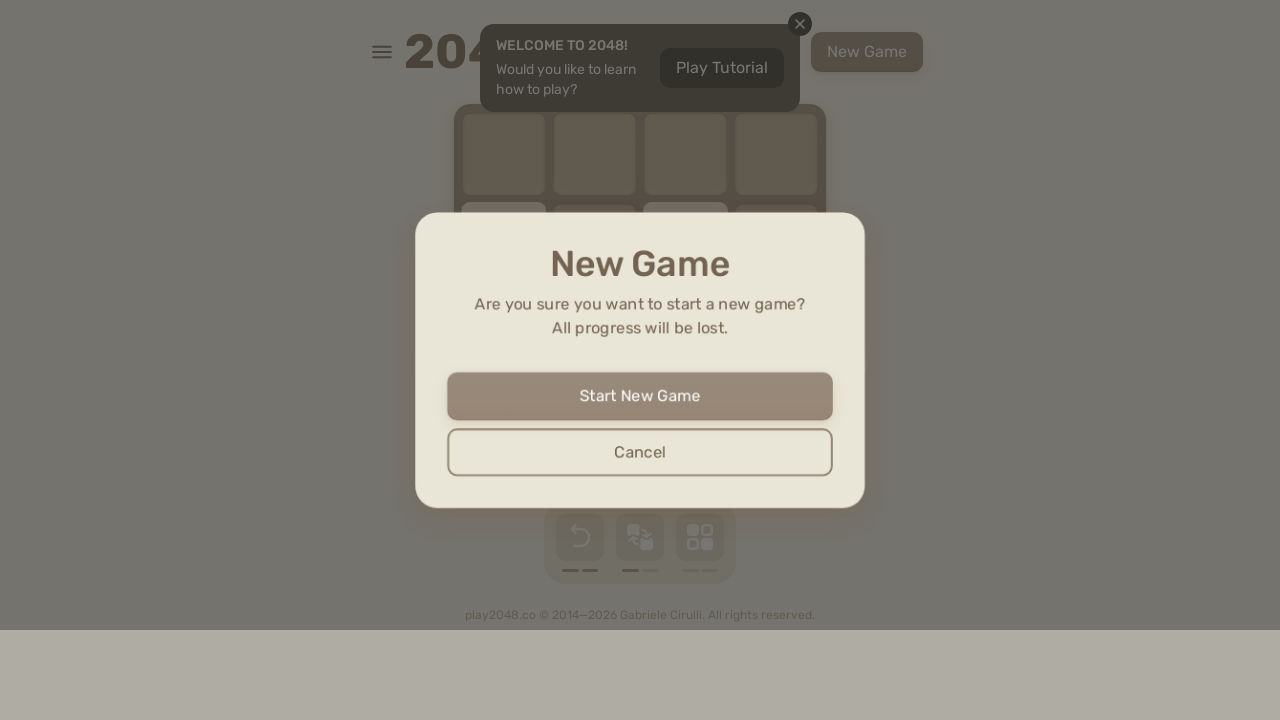

Pressed UP arrow key to move tiles up
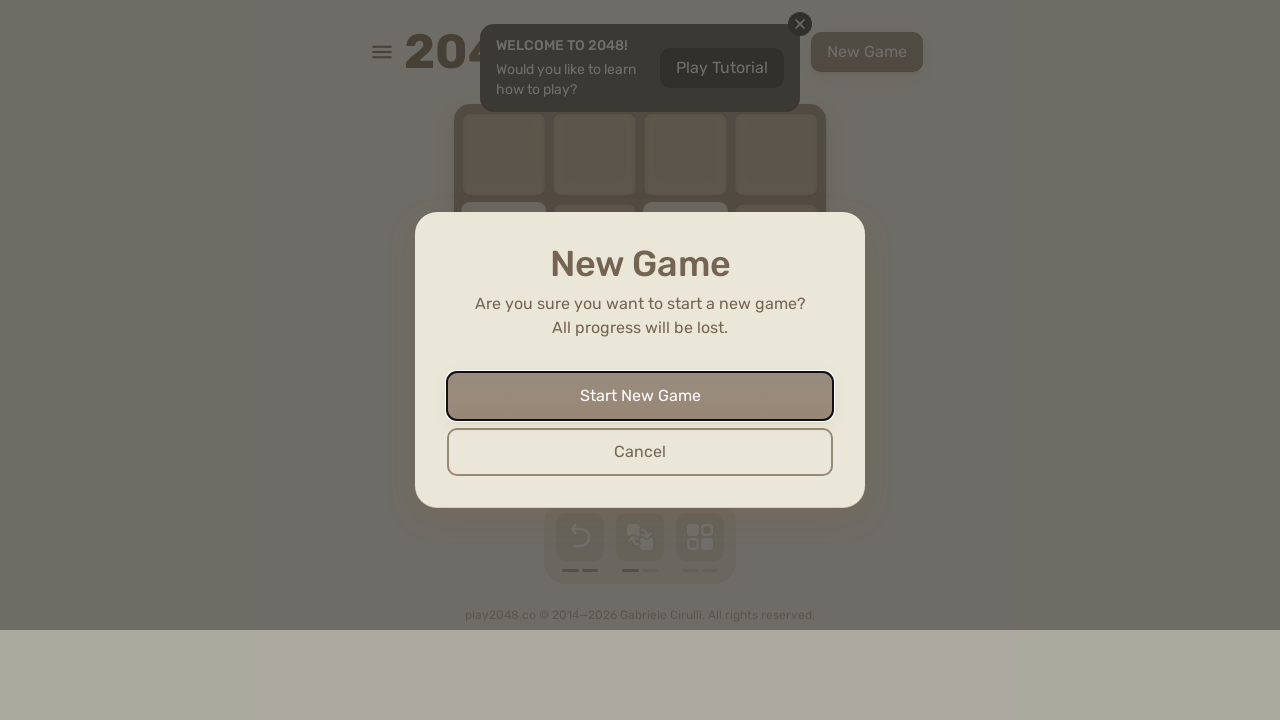

Pressed DOWN arrow key to move tiles down
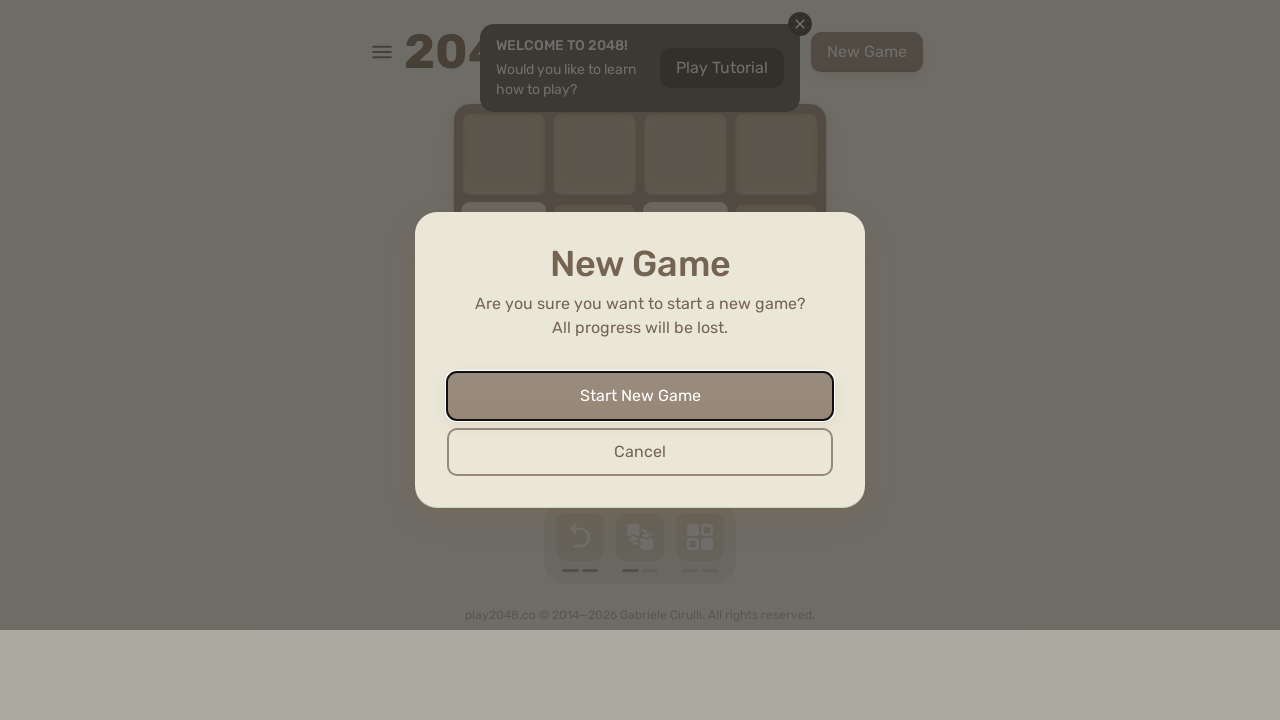

Pressed UP arrow key to move tiles up
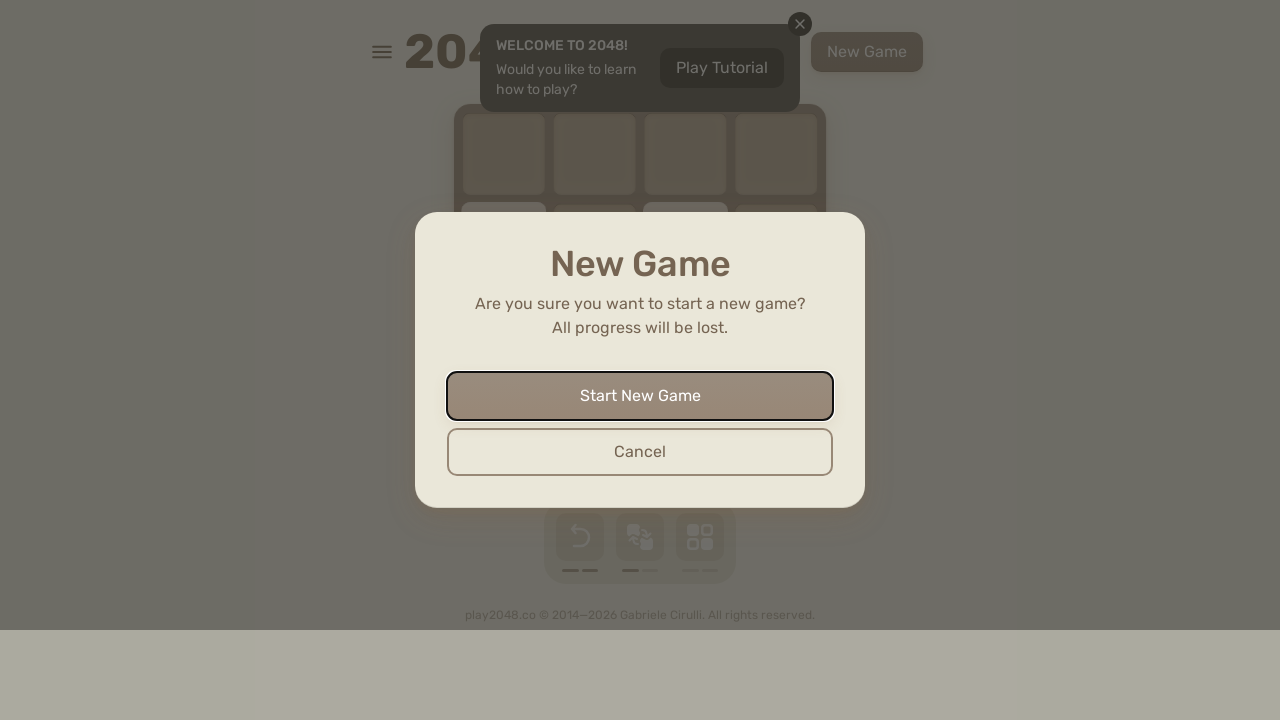

Pressed DOWN arrow key to move tiles down
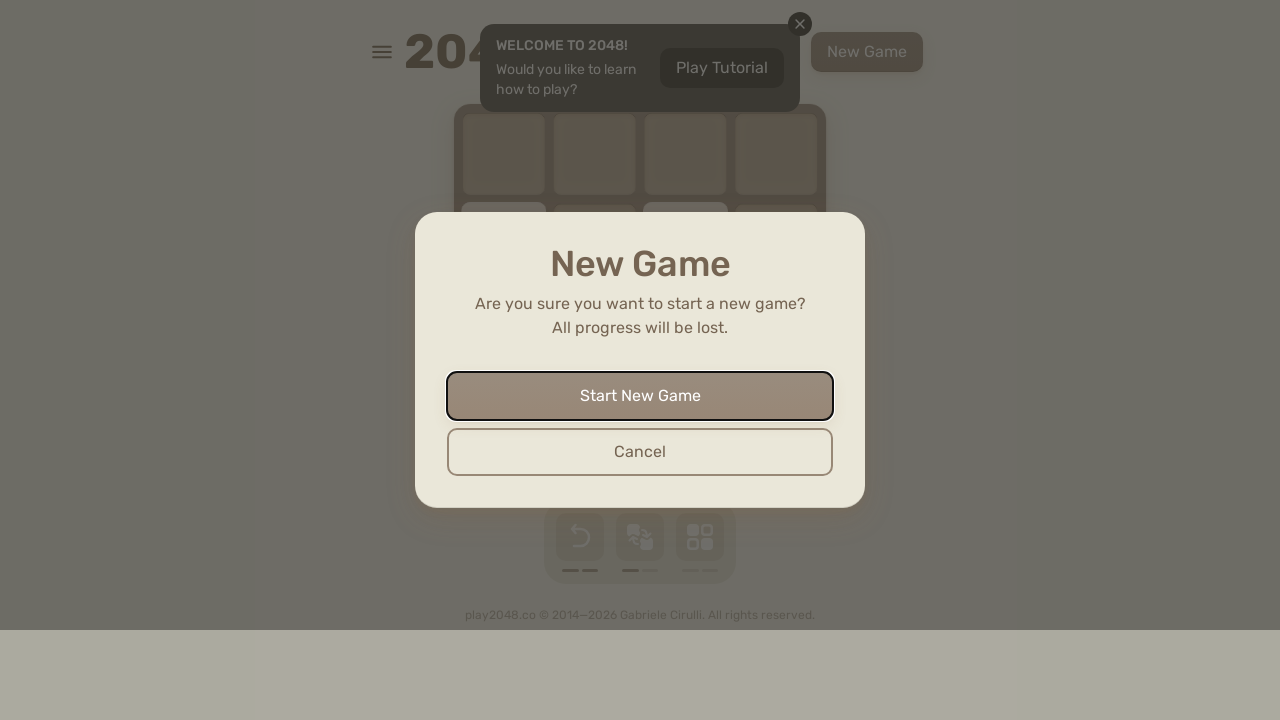

Pressed UP arrow key to move tiles up
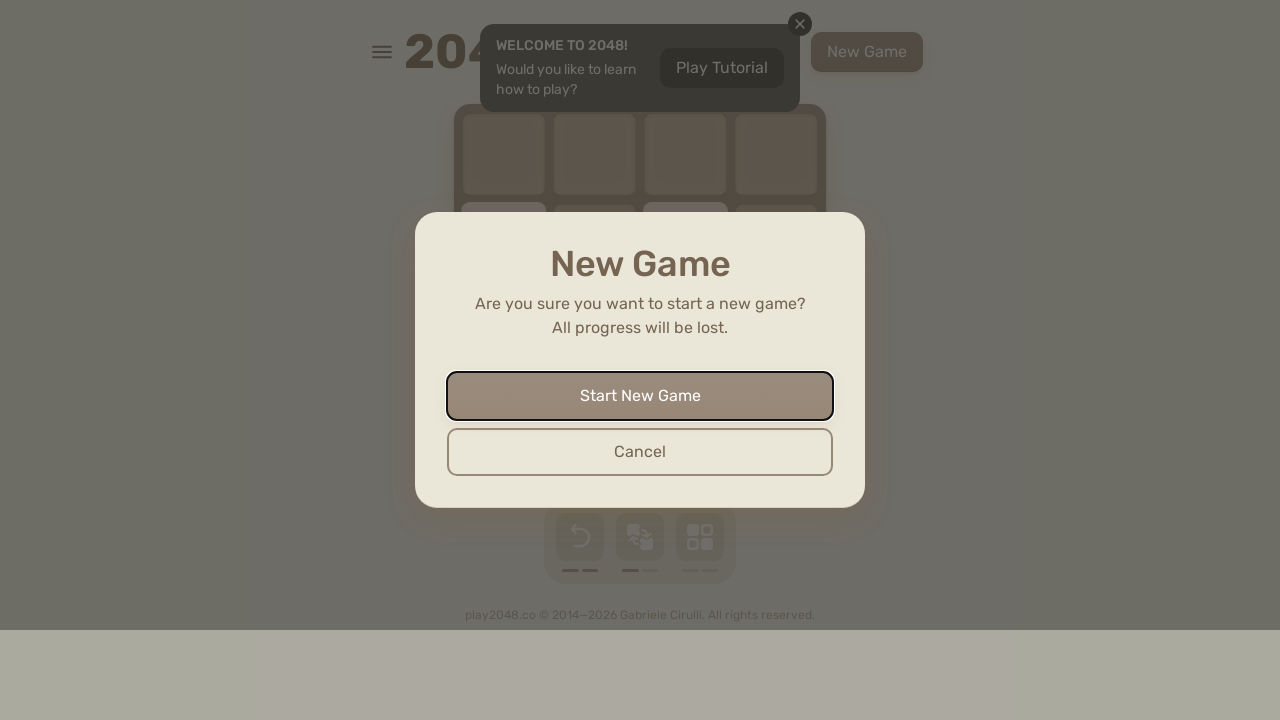

Pressed DOWN arrow key to move tiles down
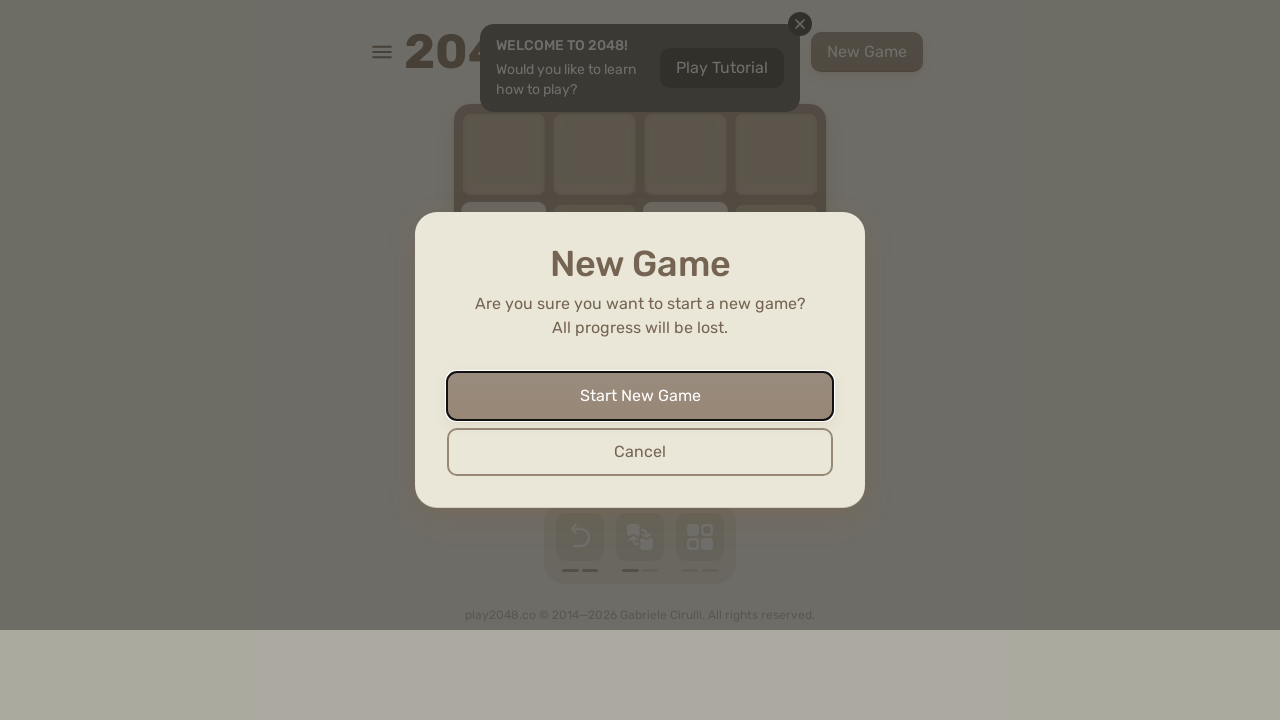

Pressed UP arrow key to move tiles up
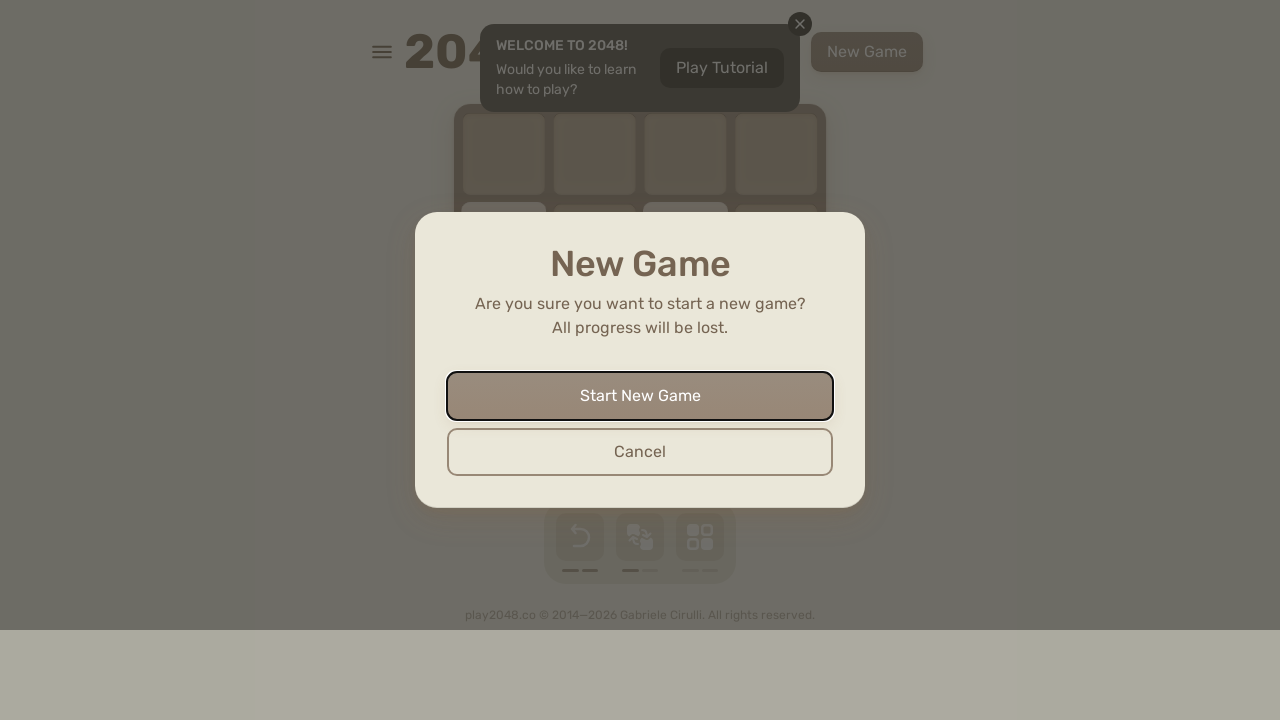

Pressed DOWN arrow key to move tiles down
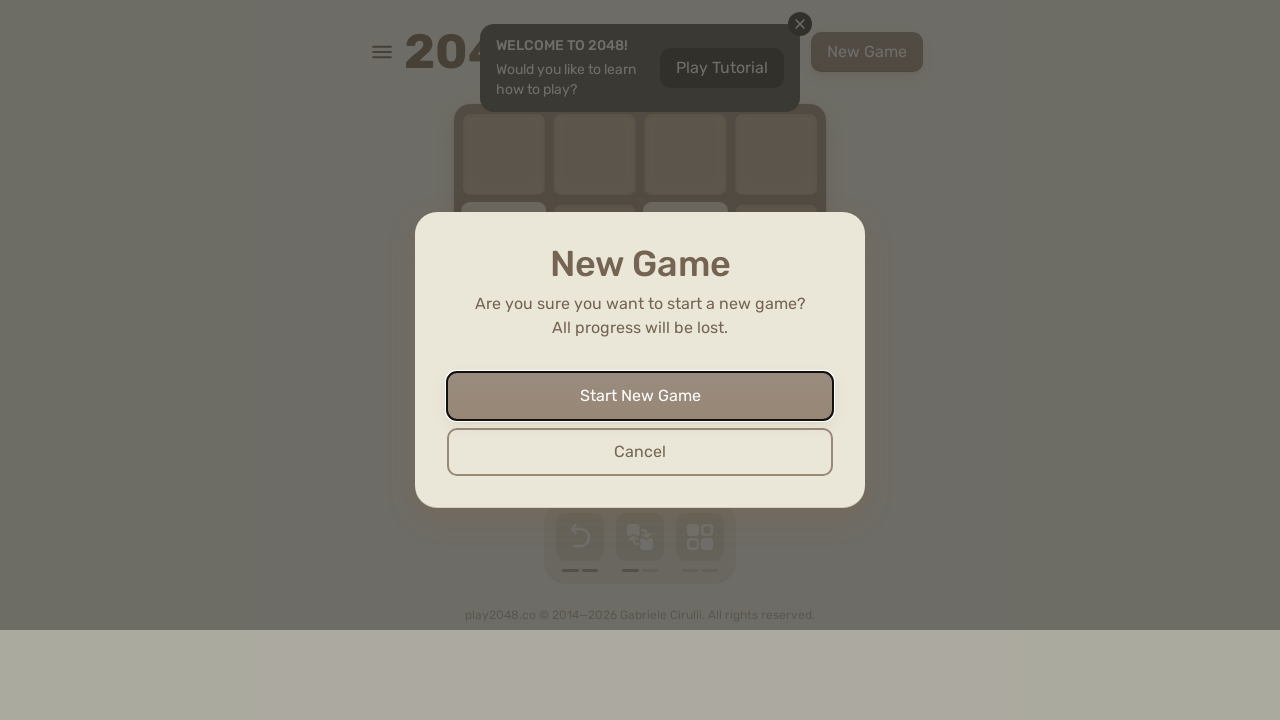

Pressed UP arrow key to move tiles up
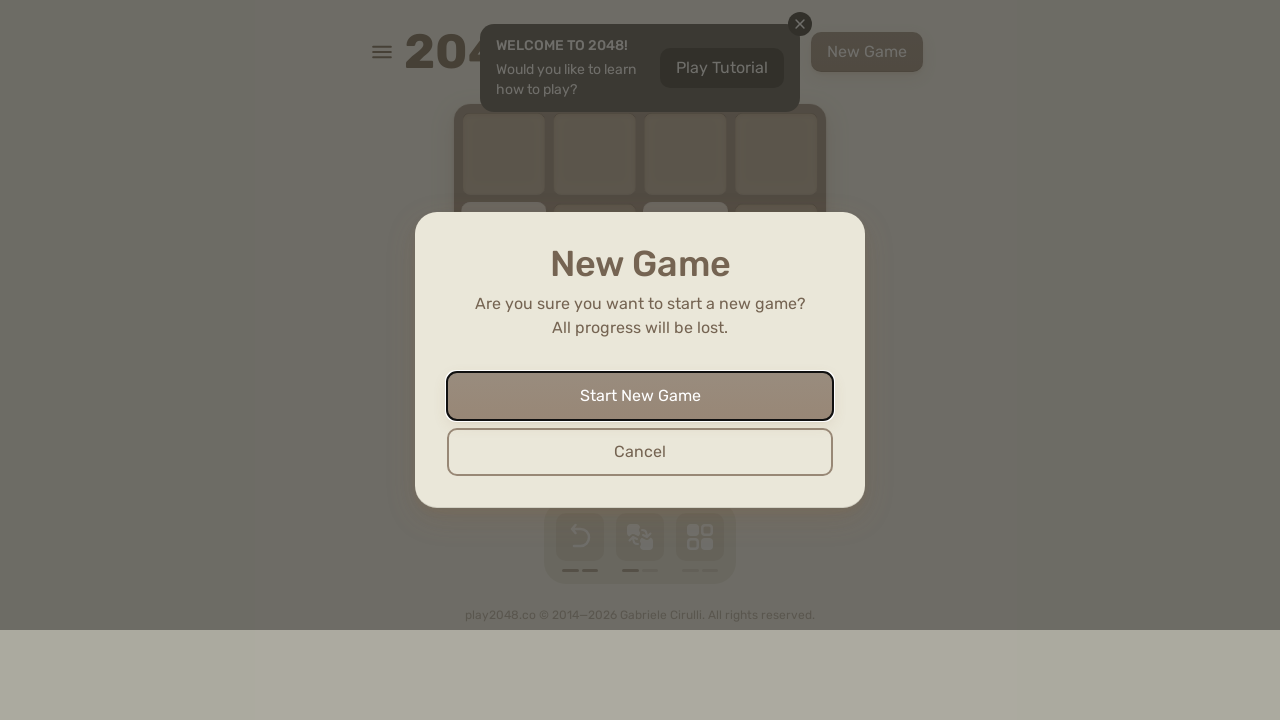

Pressed DOWN arrow key to move tiles down
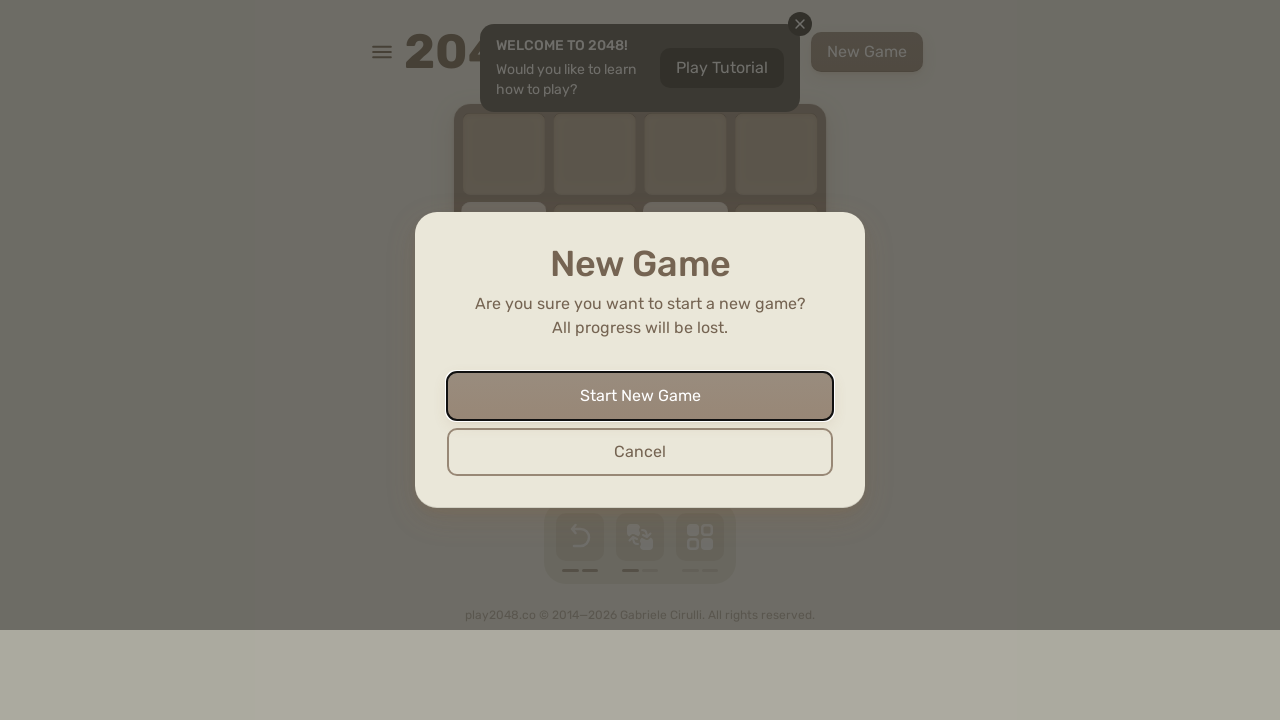

Pressed UP arrow key to move tiles up
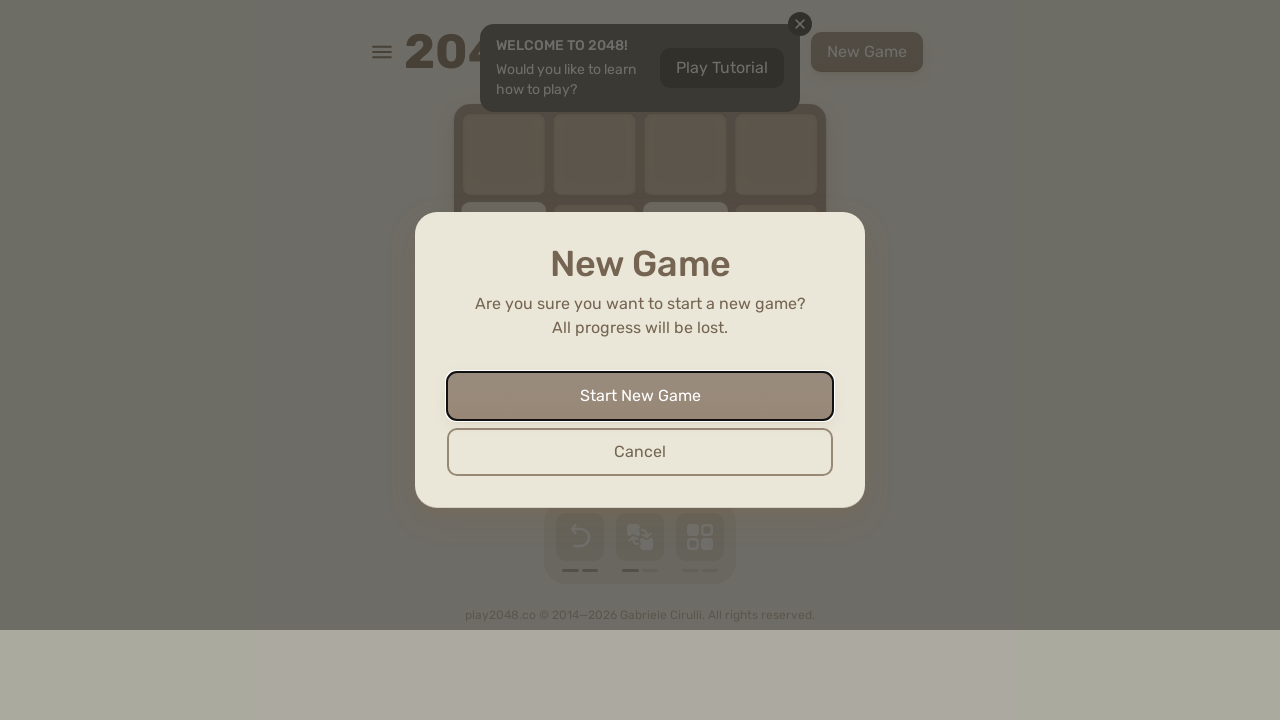

Pressed DOWN arrow key to move tiles down
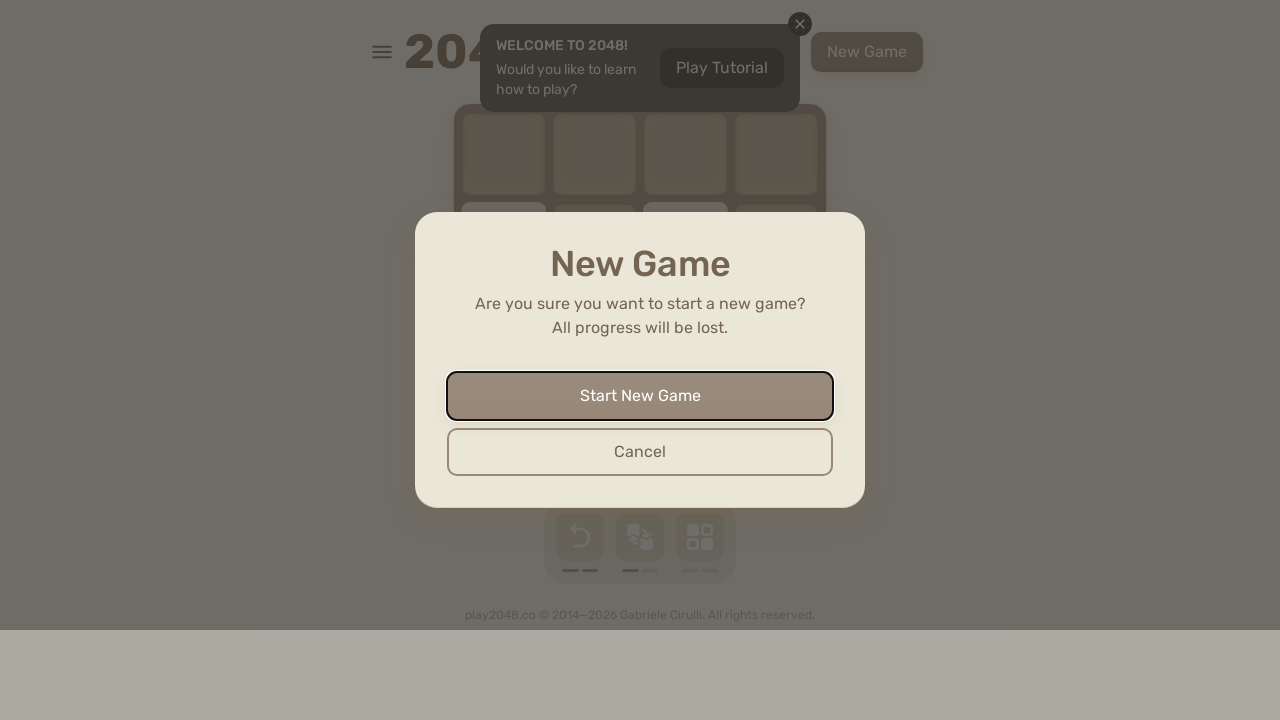

Pressed UP arrow key to move tiles up
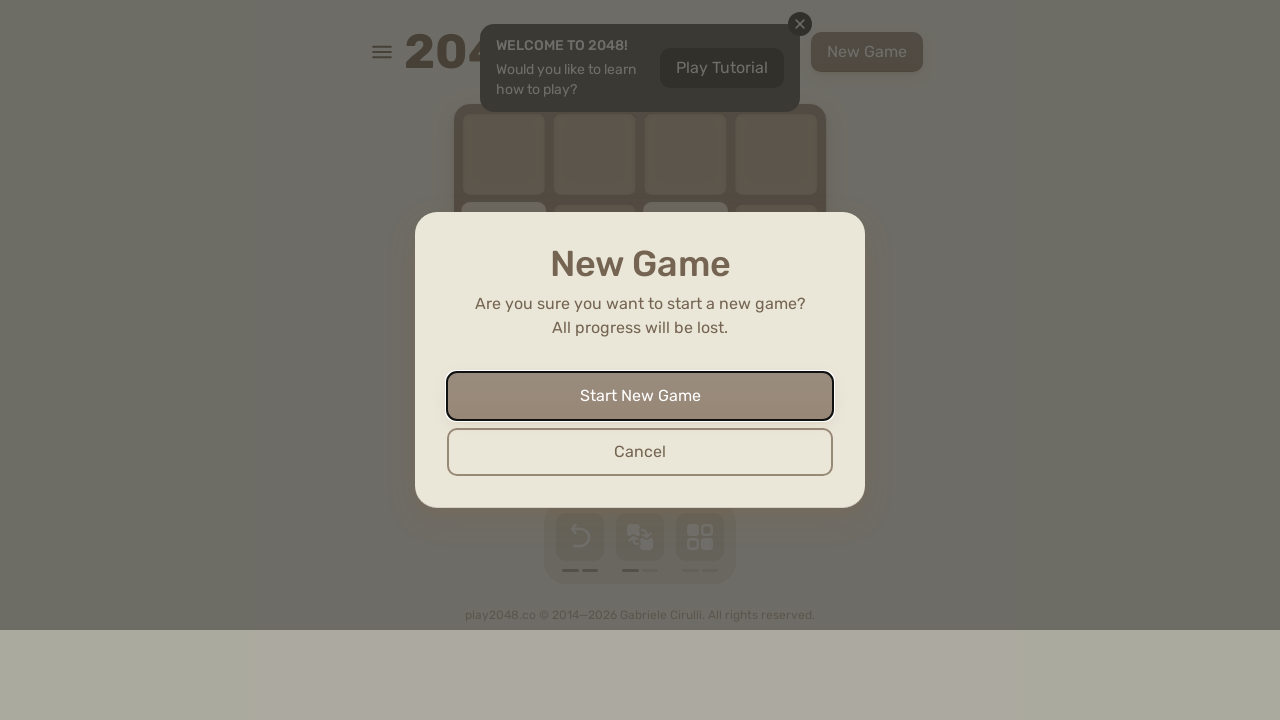

Pressed DOWN arrow key to move tiles down
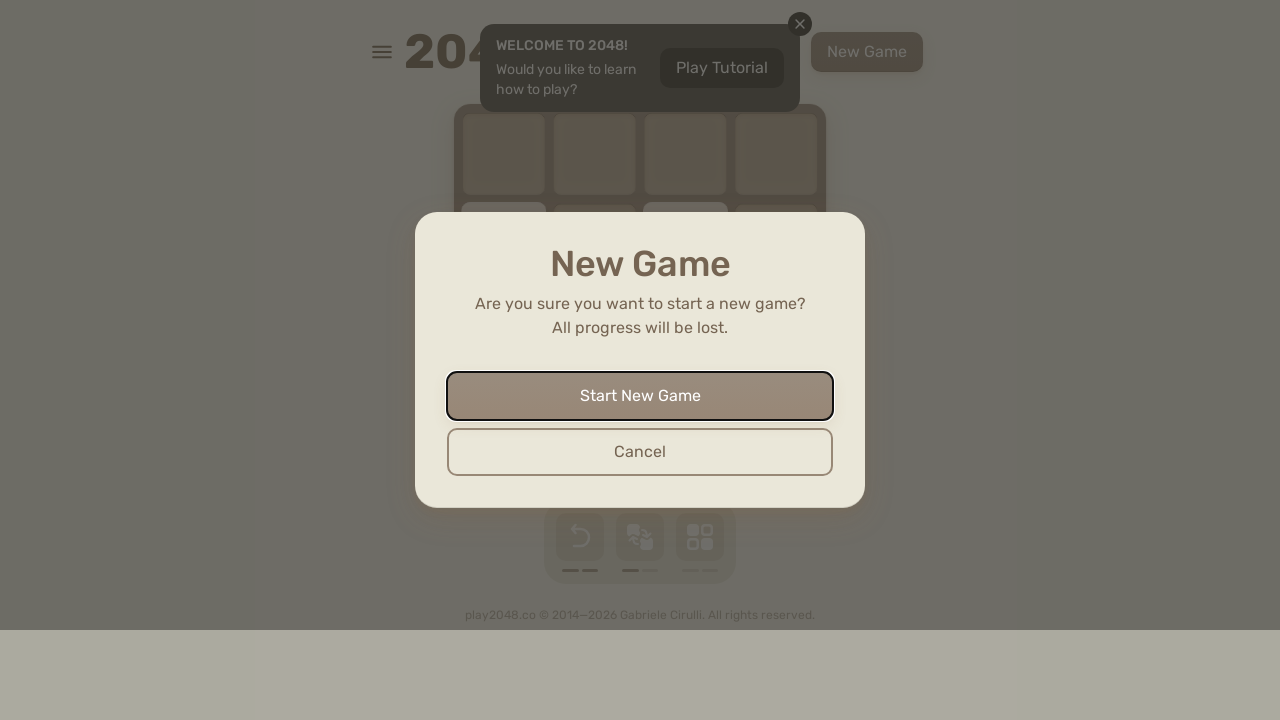

Pressed UP arrow key to move tiles up
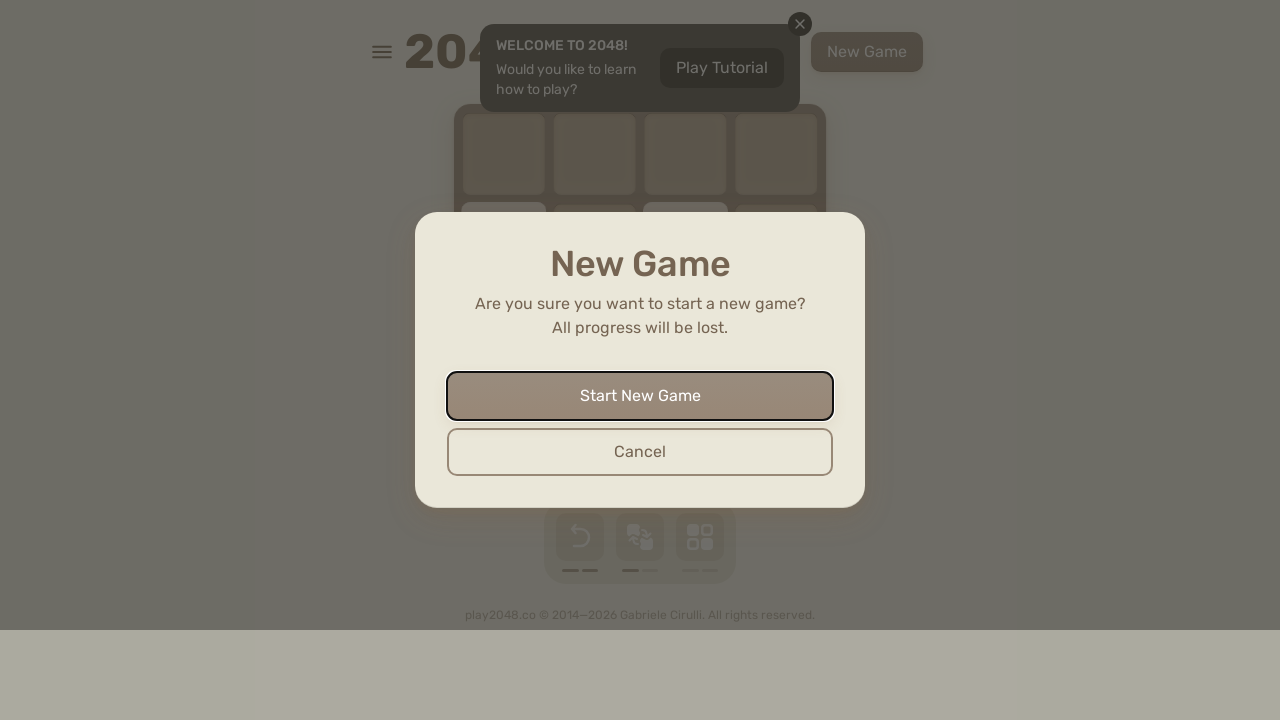

Pressed DOWN arrow key to move tiles down
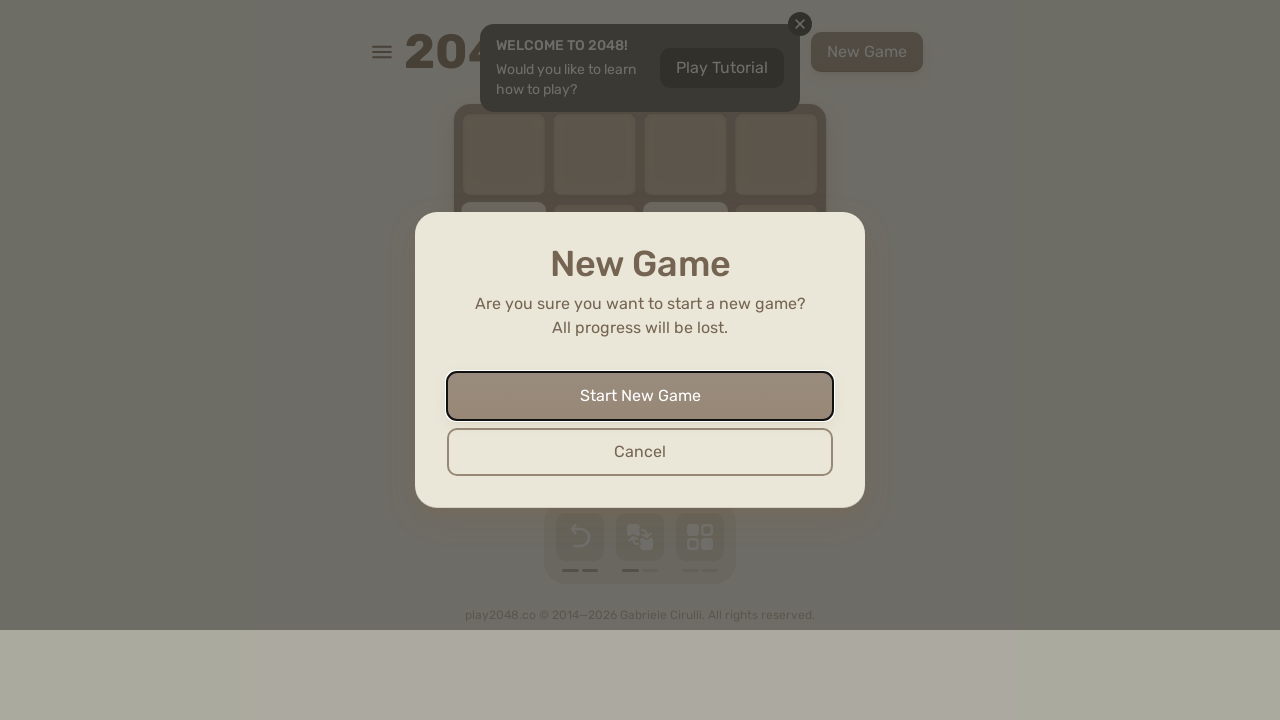

Pressed UP arrow key to move tiles up
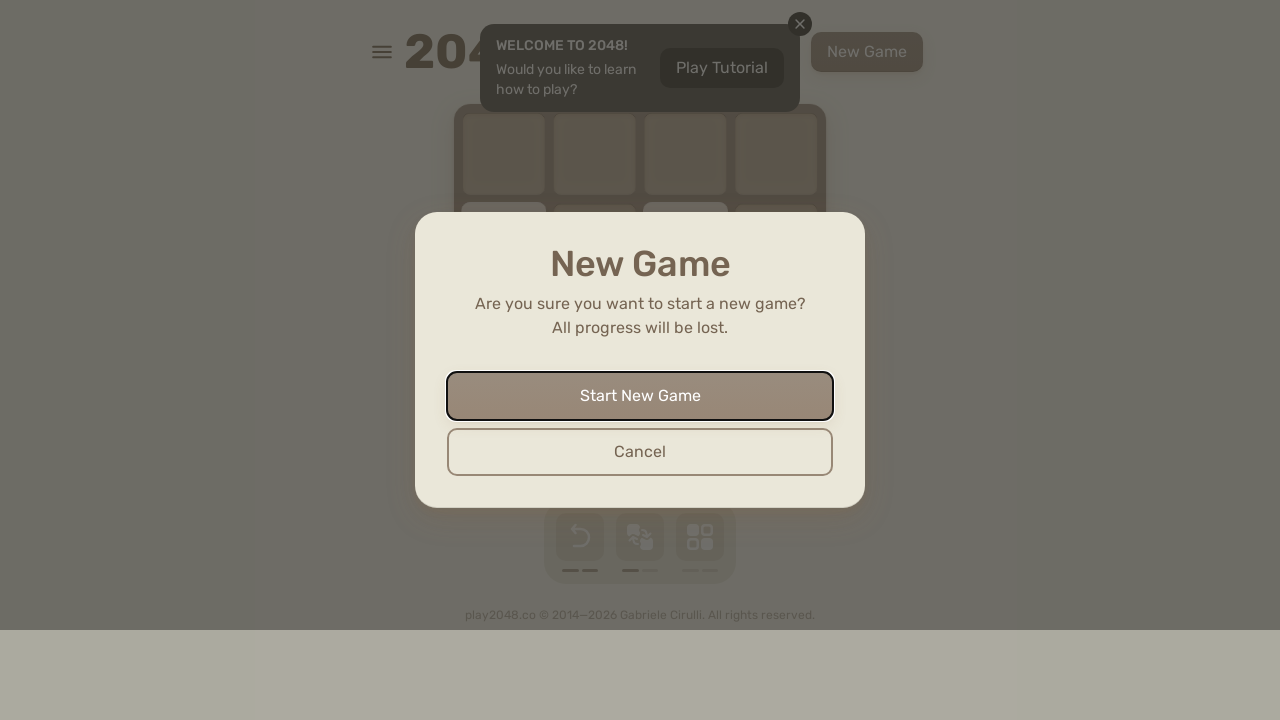

Pressed DOWN arrow key to move tiles down
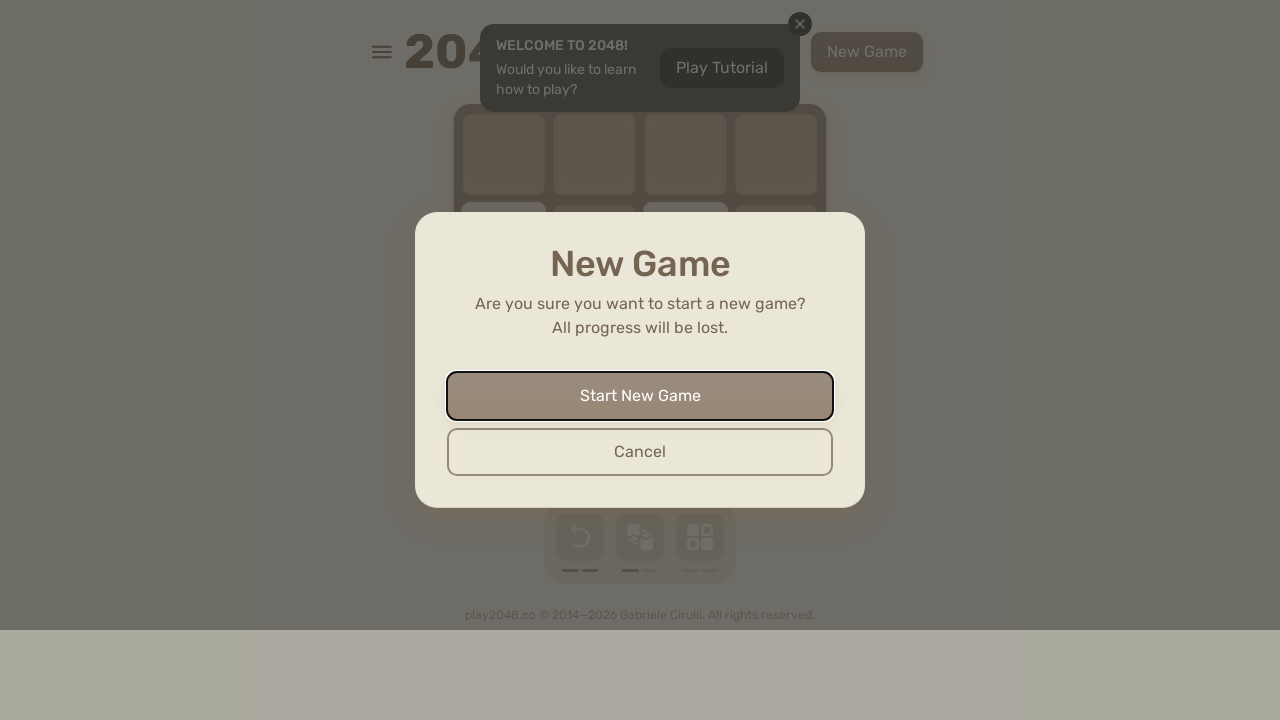

Pressed UP arrow key to move tiles up
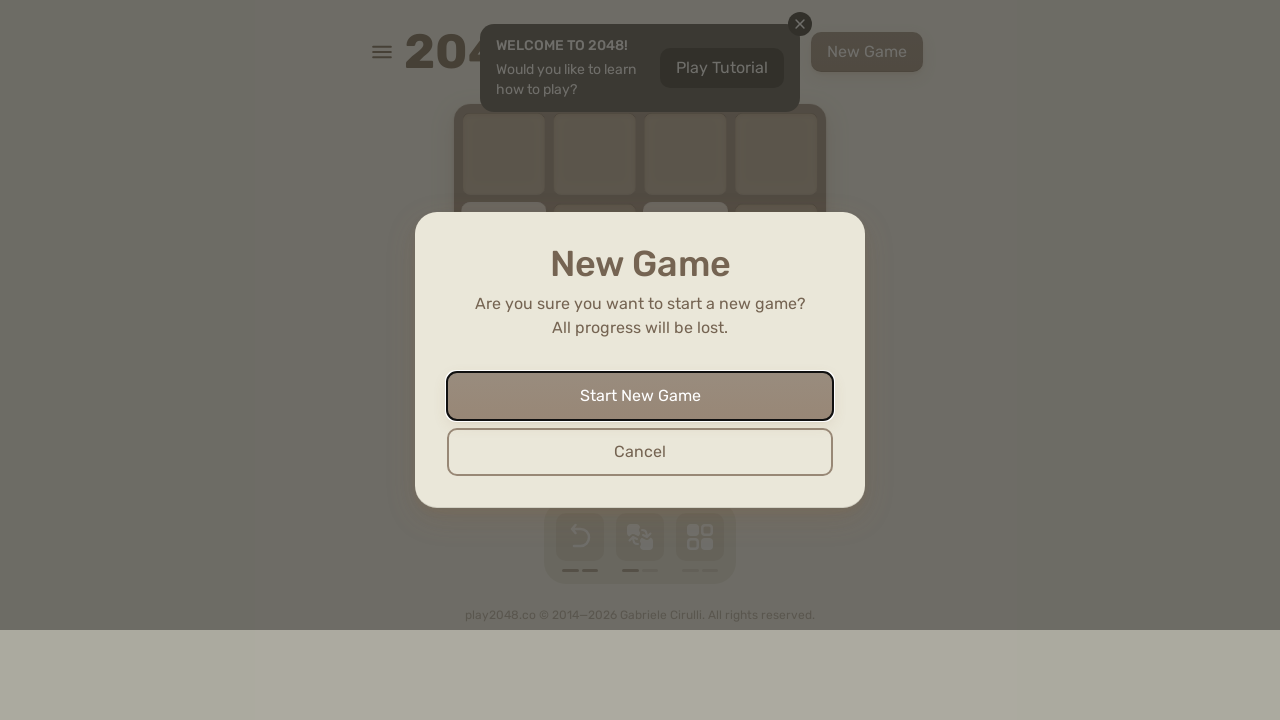

Pressed DOWN arrow key to move tiles down
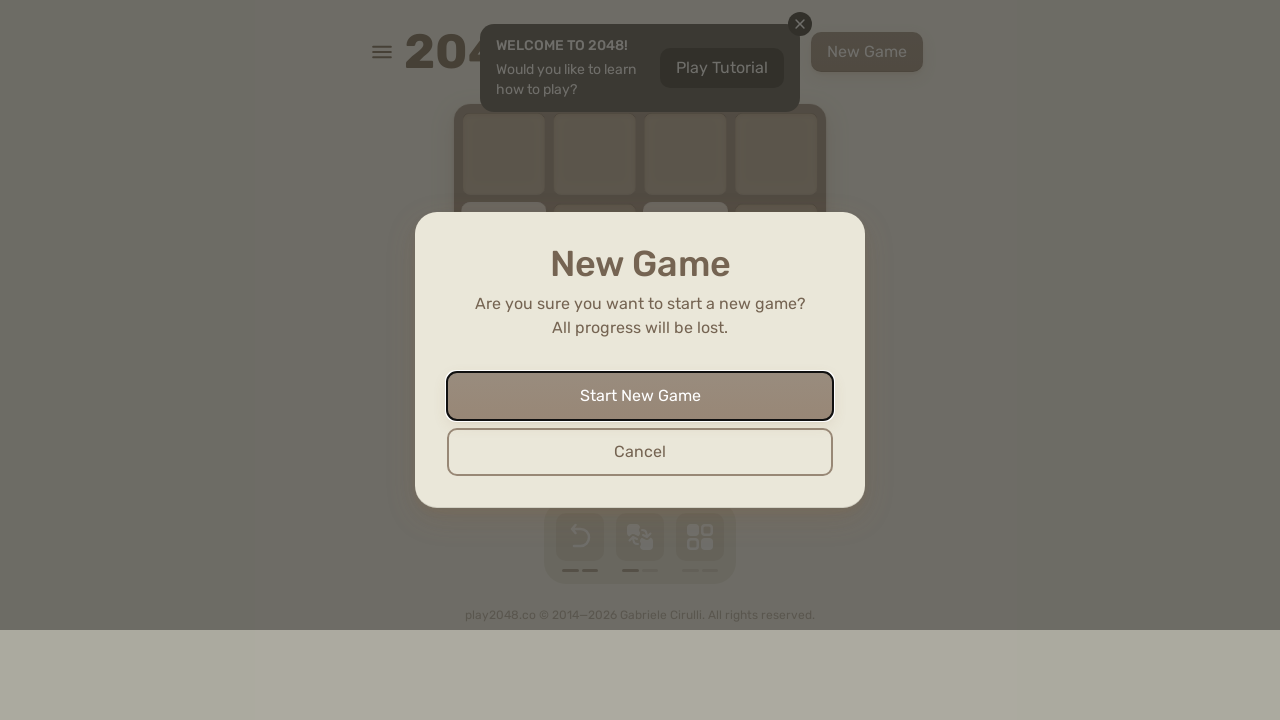

Pressed UP arrow key to move tiles up
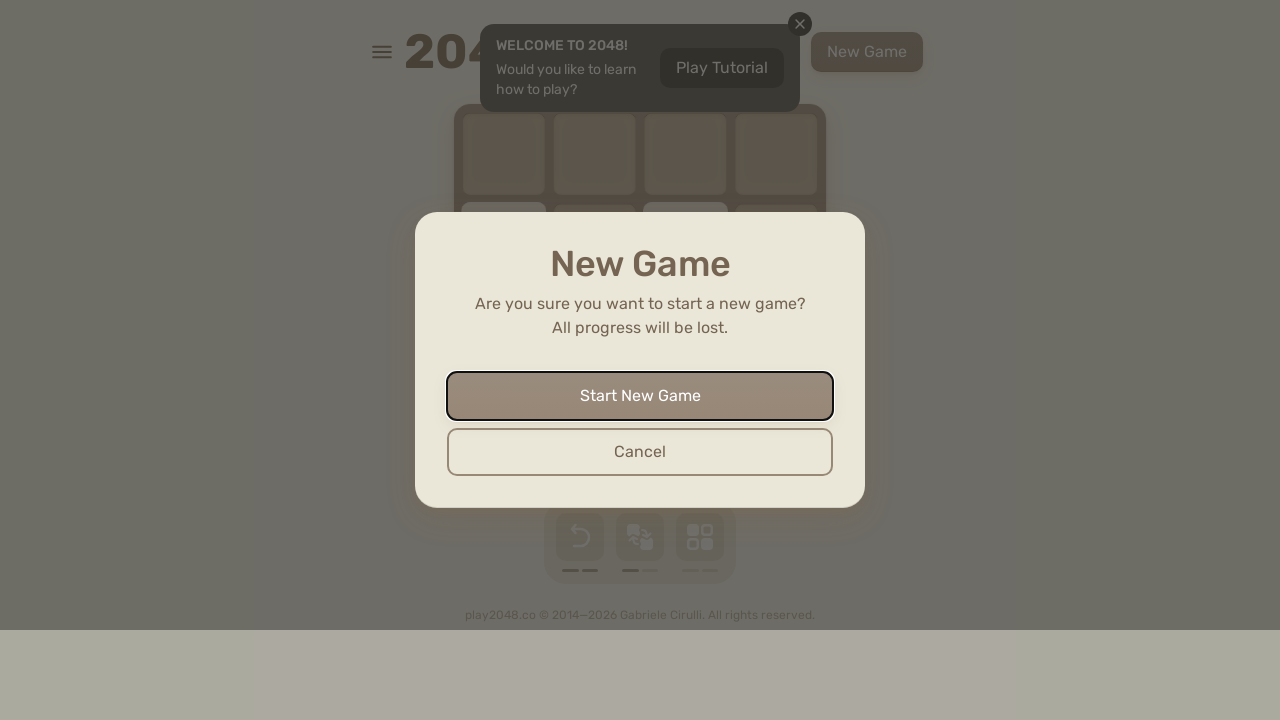

Pressed DOWN arrow key to move tiles down
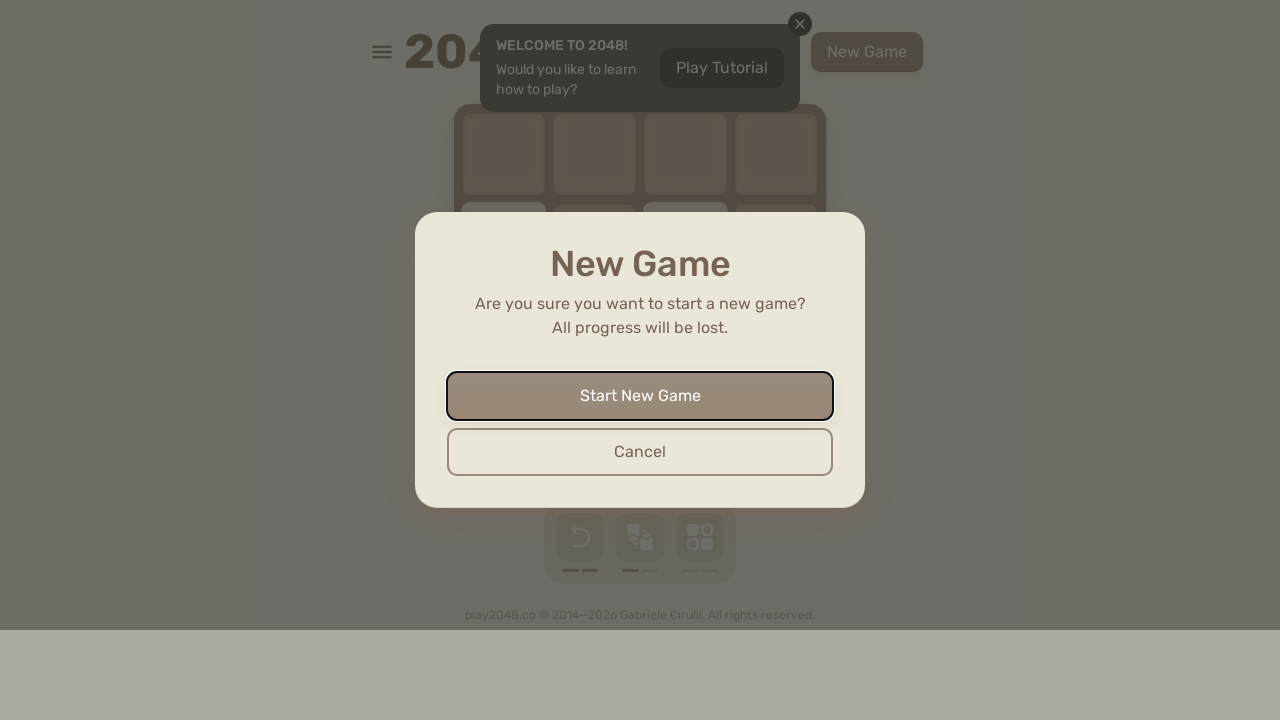

Pressed UP arrow key to move tiles up
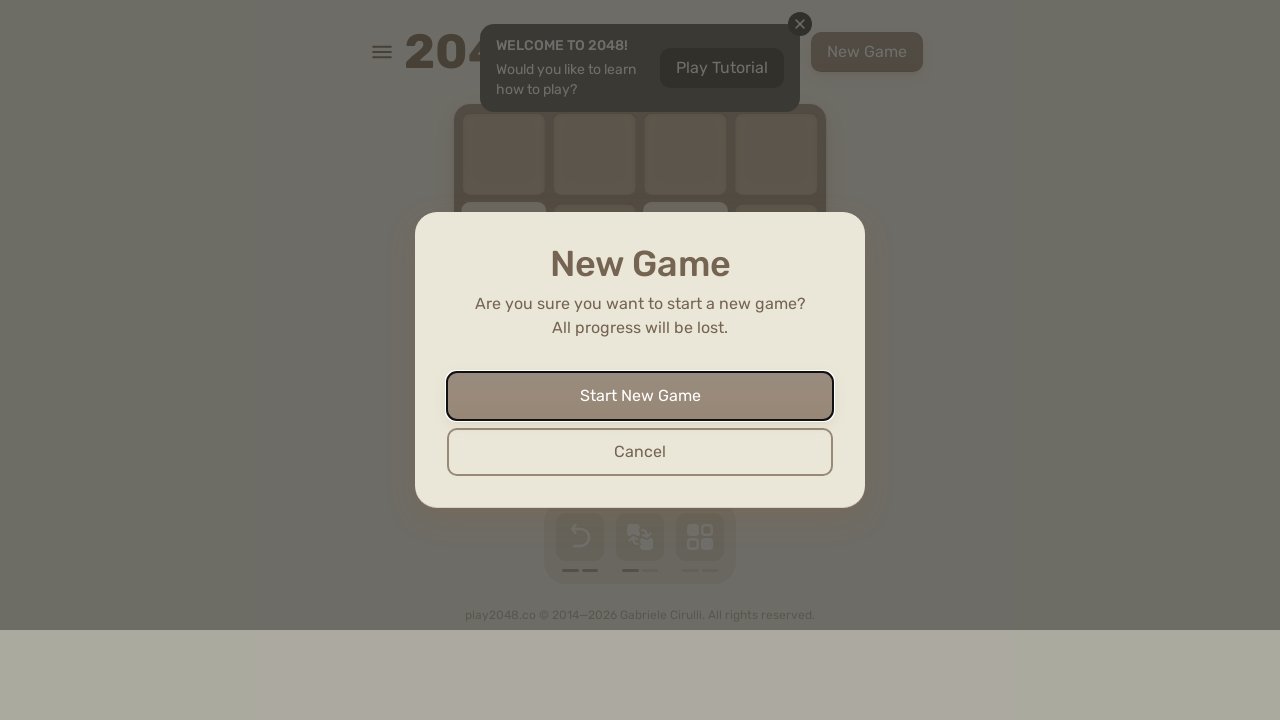

Pressed DOWN arrow key to move tiles down
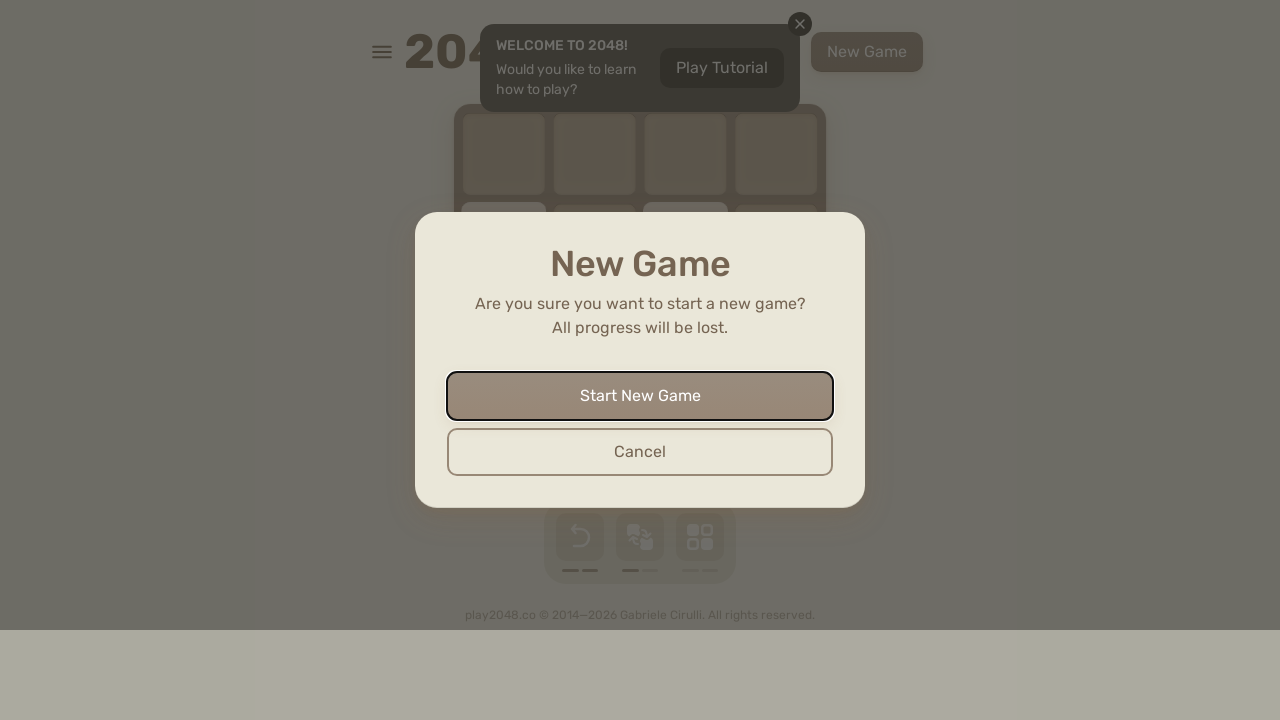

Pressed UP arrow key to move tiles up
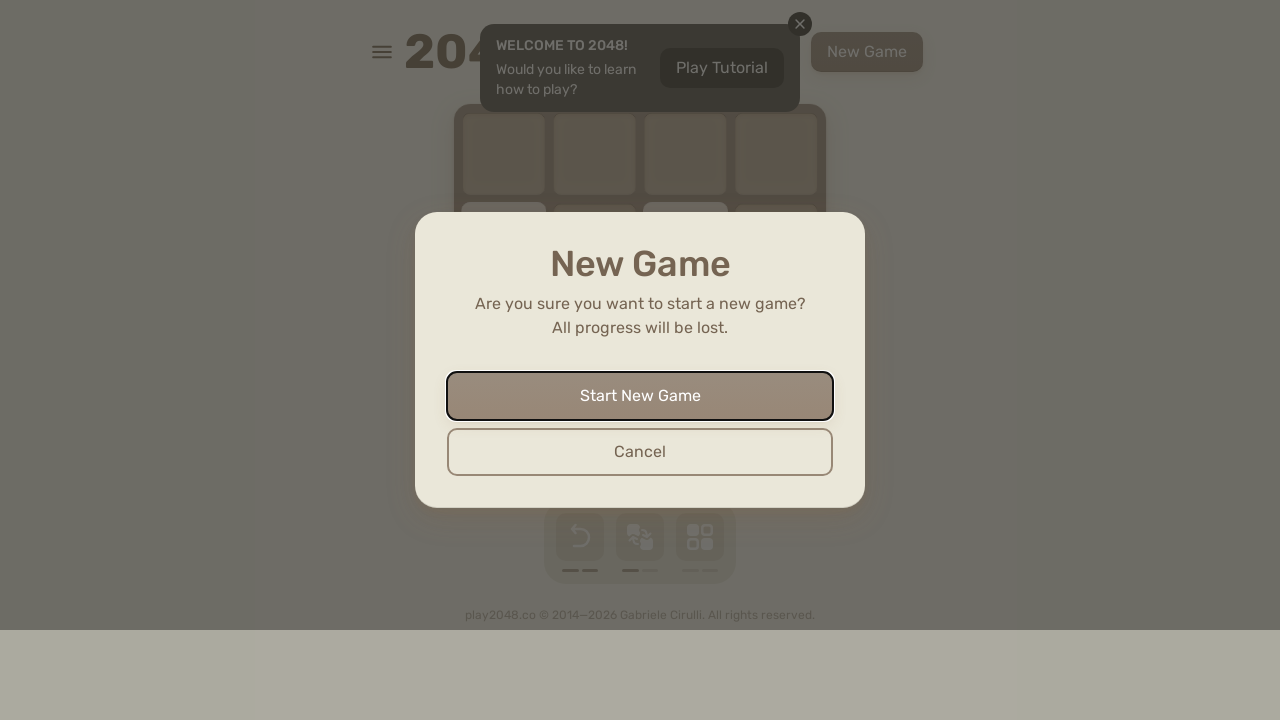

Pressed DOWN arrow key to move tiles down
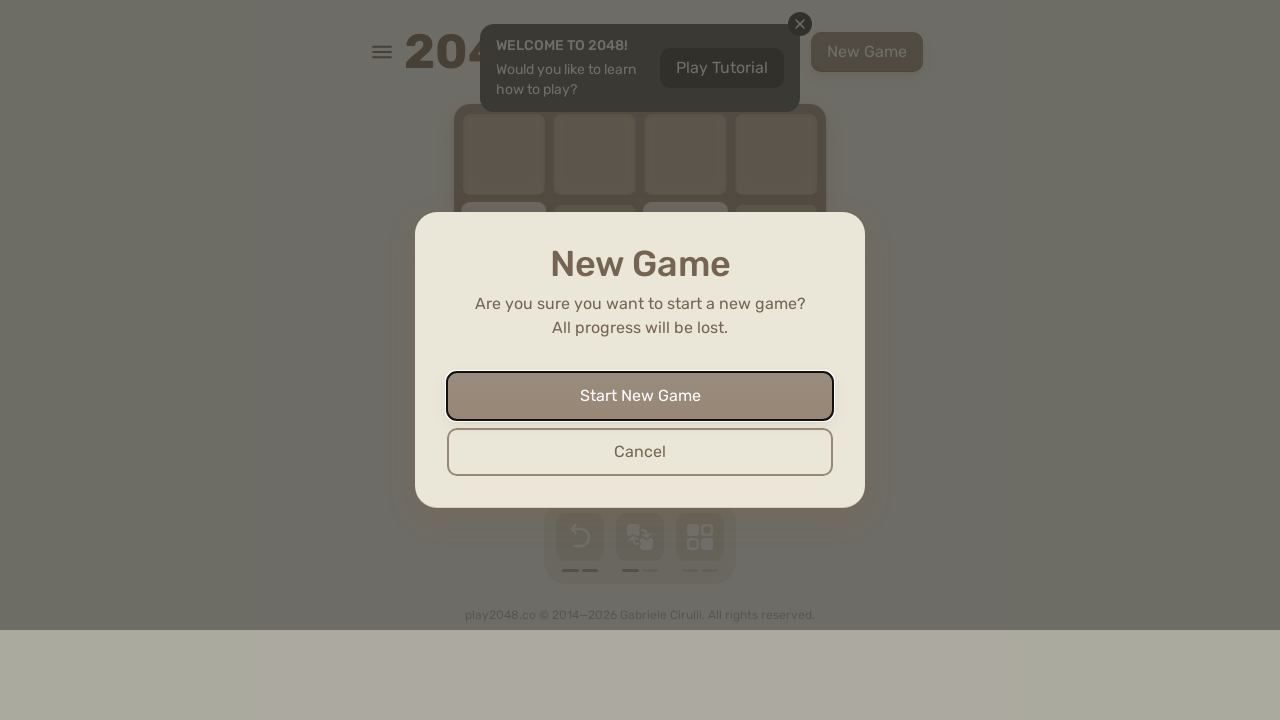

Pressed UP arrow key to move tiles up
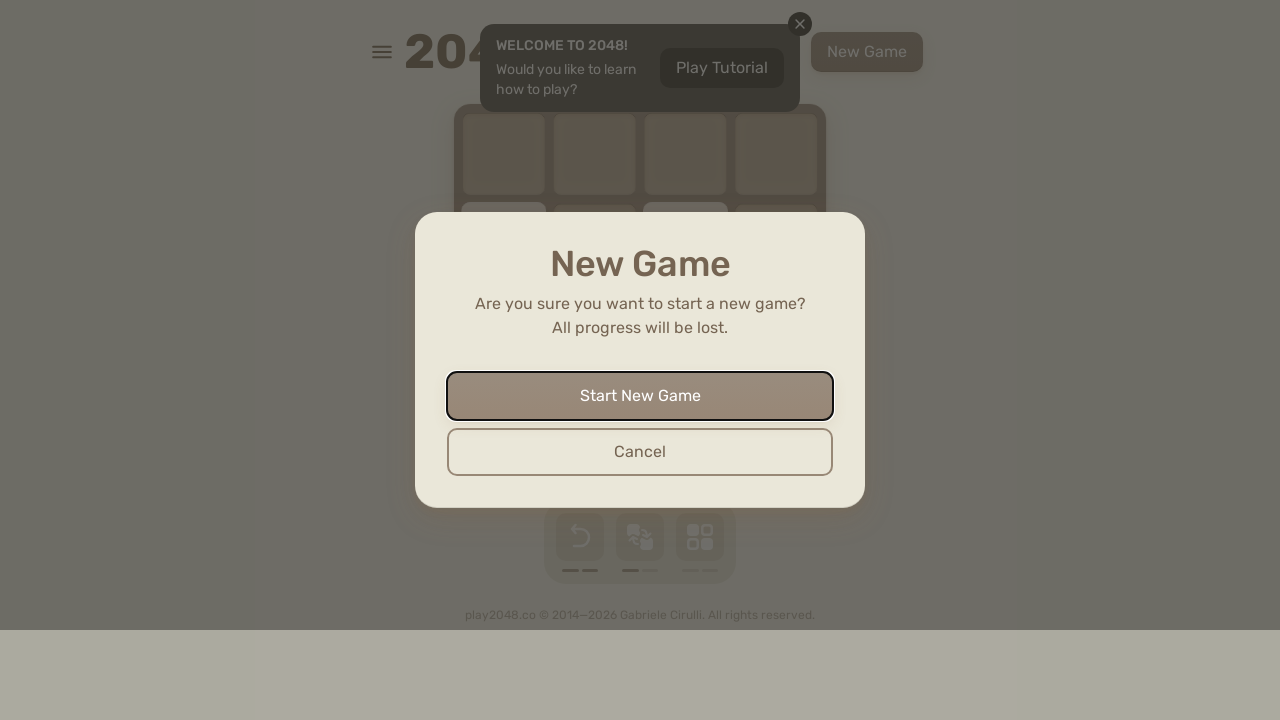

Pressed DOWN arrow key to move tiles down
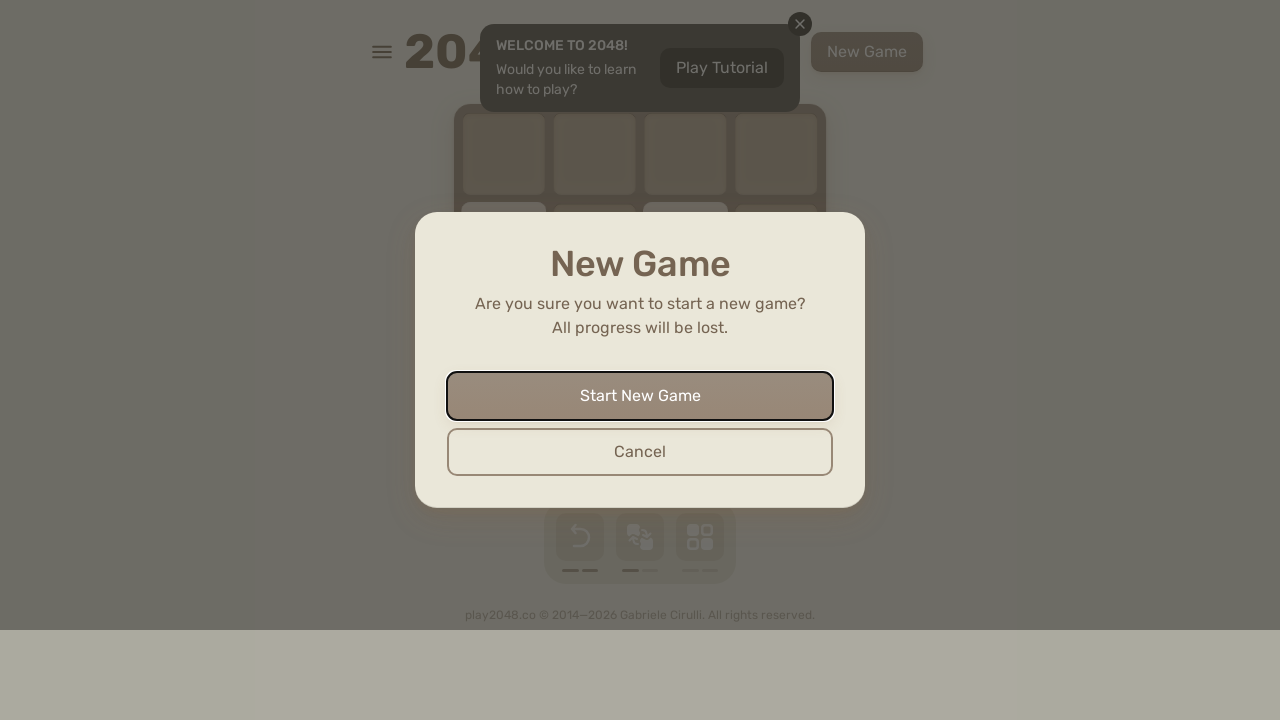

Pressed UP arrow key to move tiles up
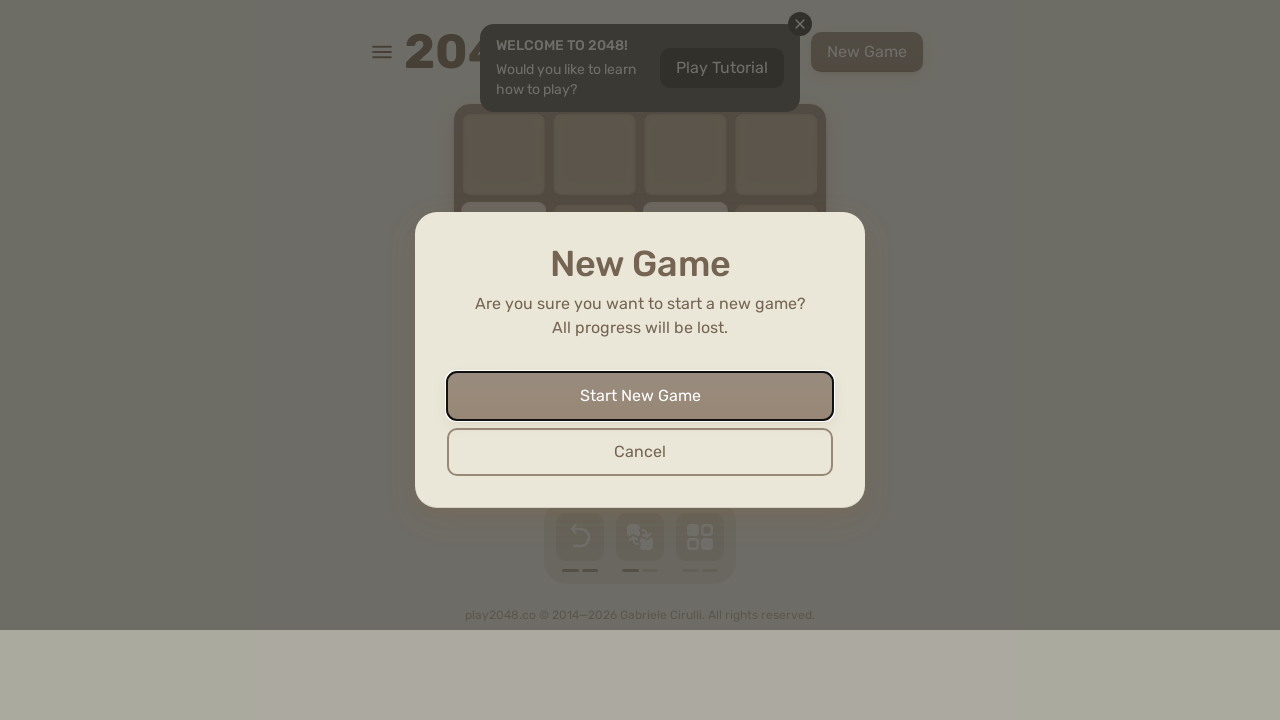

Pressed DOWN arrow key to move tiles down
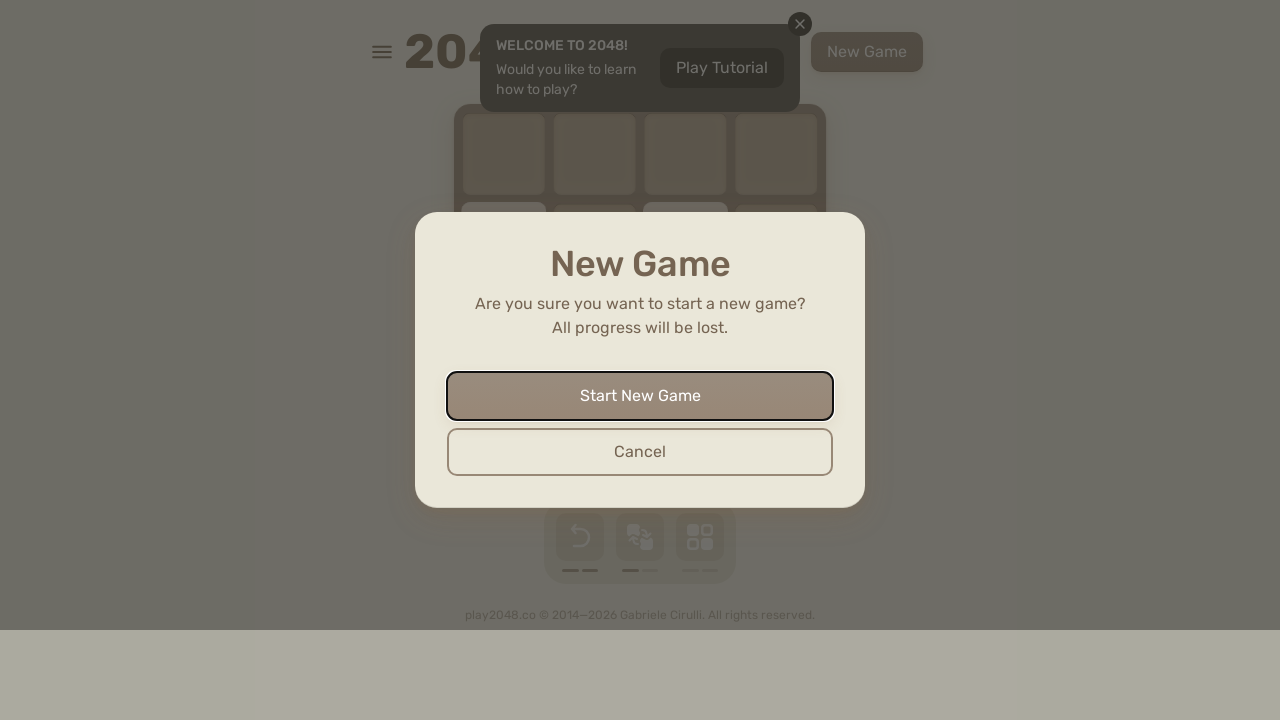

Pressed UP arrow key to move tiles up
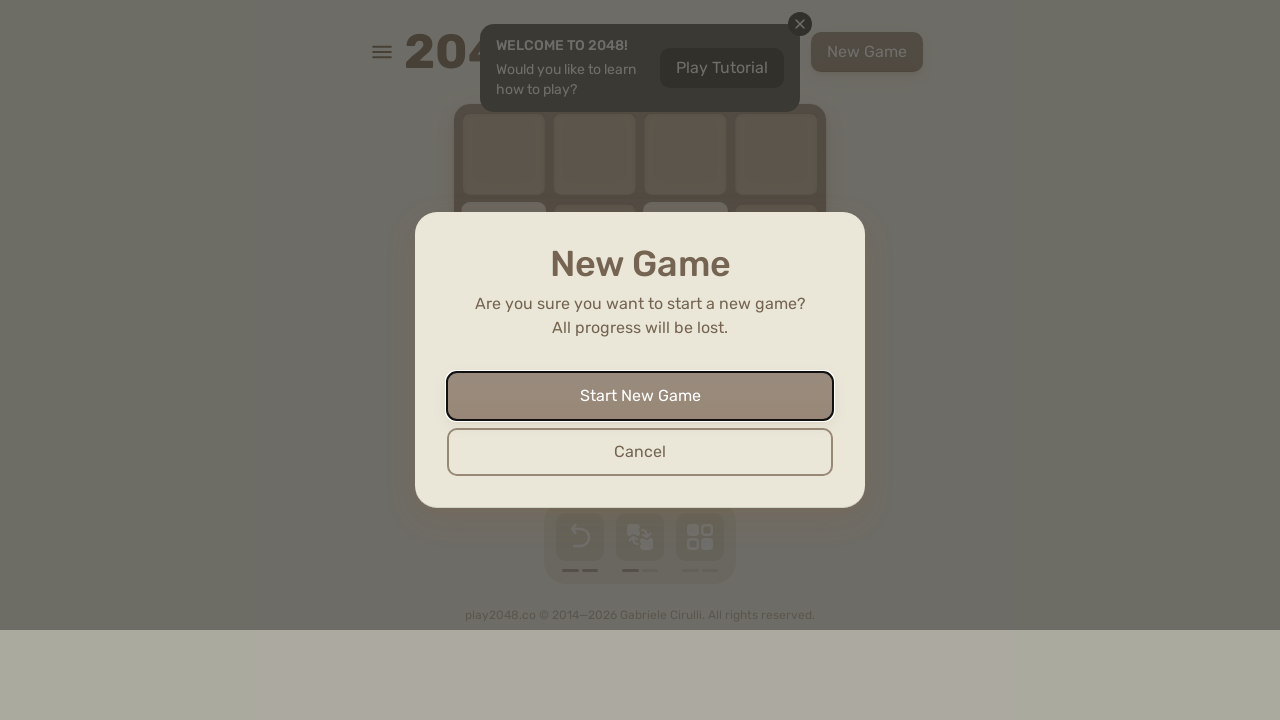

Pressed DOWN arrow key to move tiles down
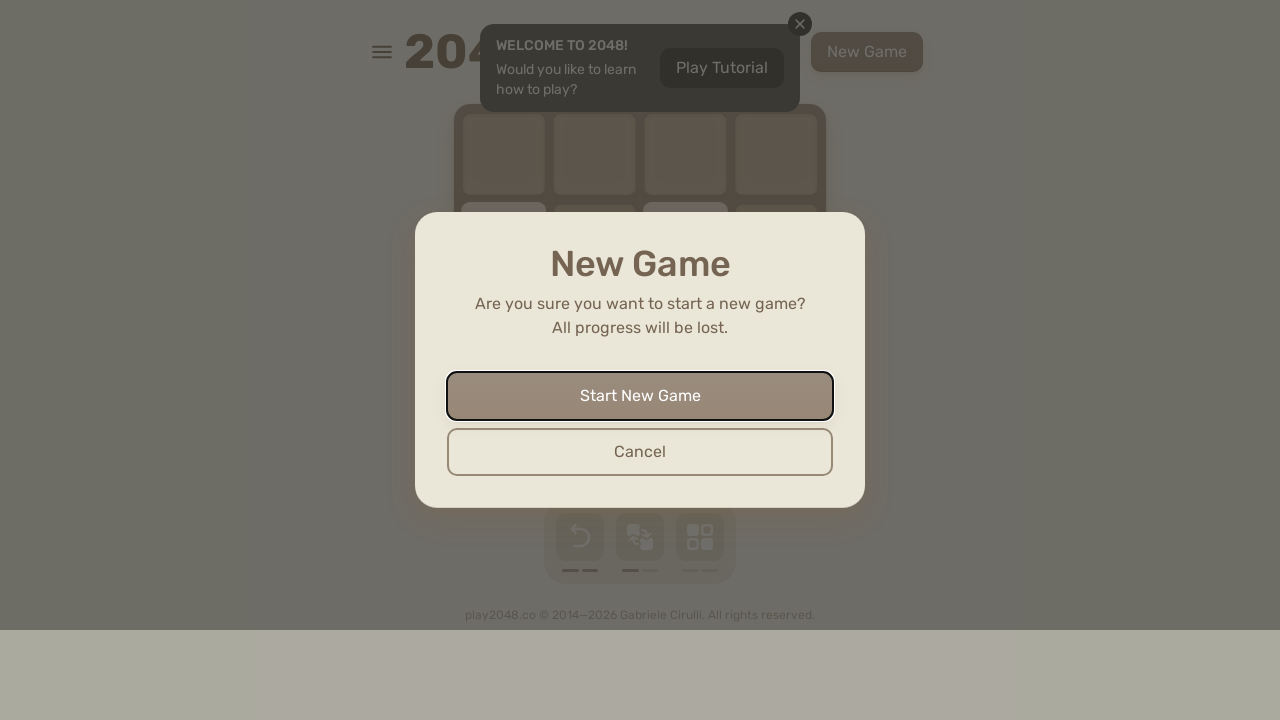

Pressed UP arrow key to move tiles up
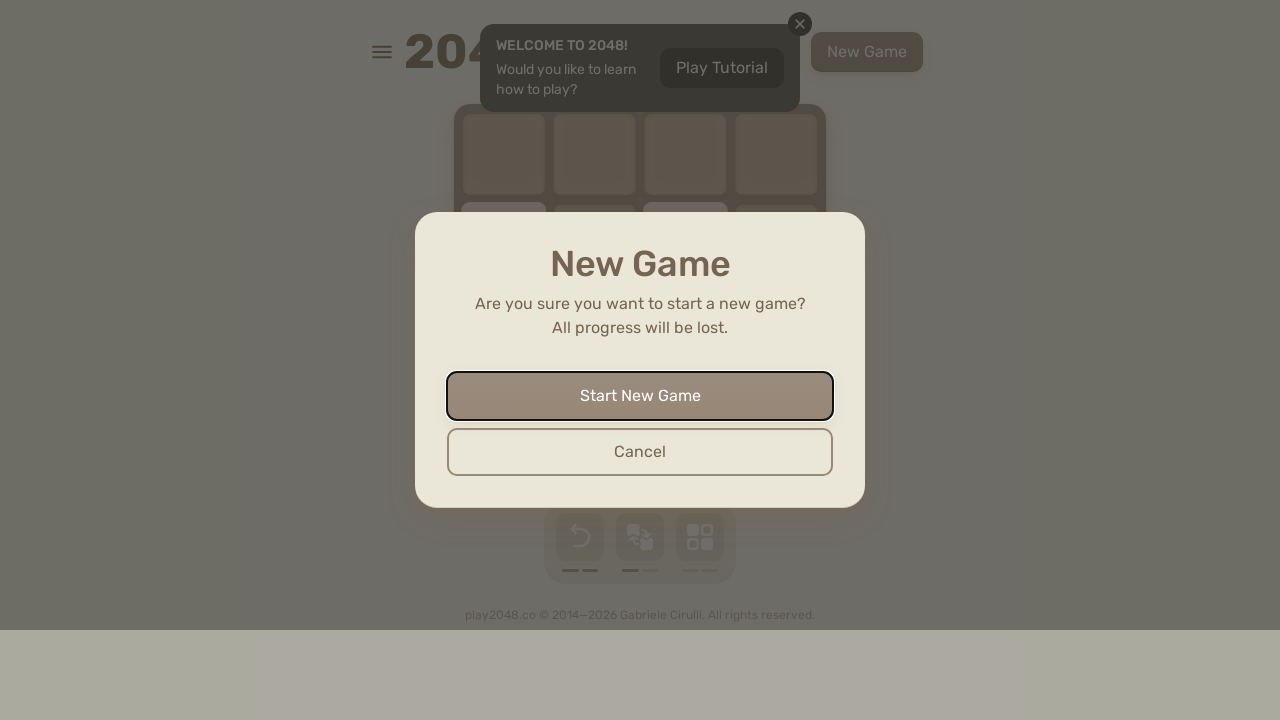

Pressed DOWN arrow key to move tiles down
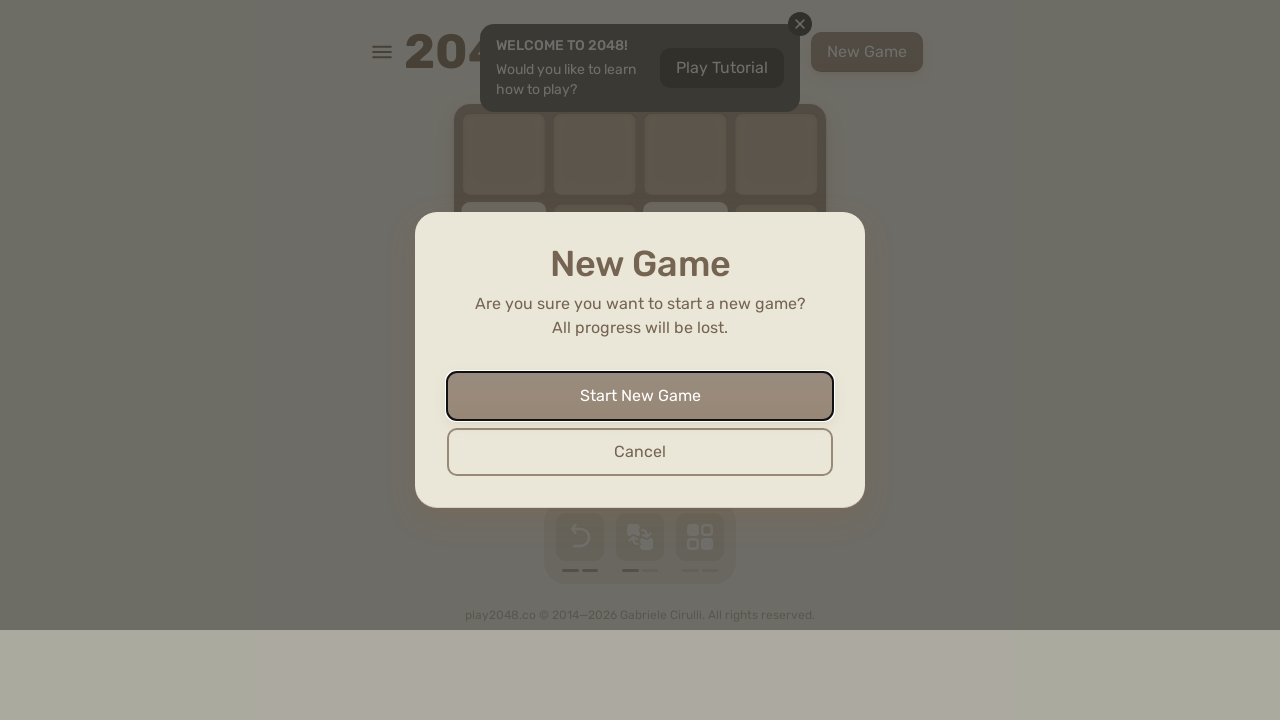

Pressed UP arrow key to move tiles up
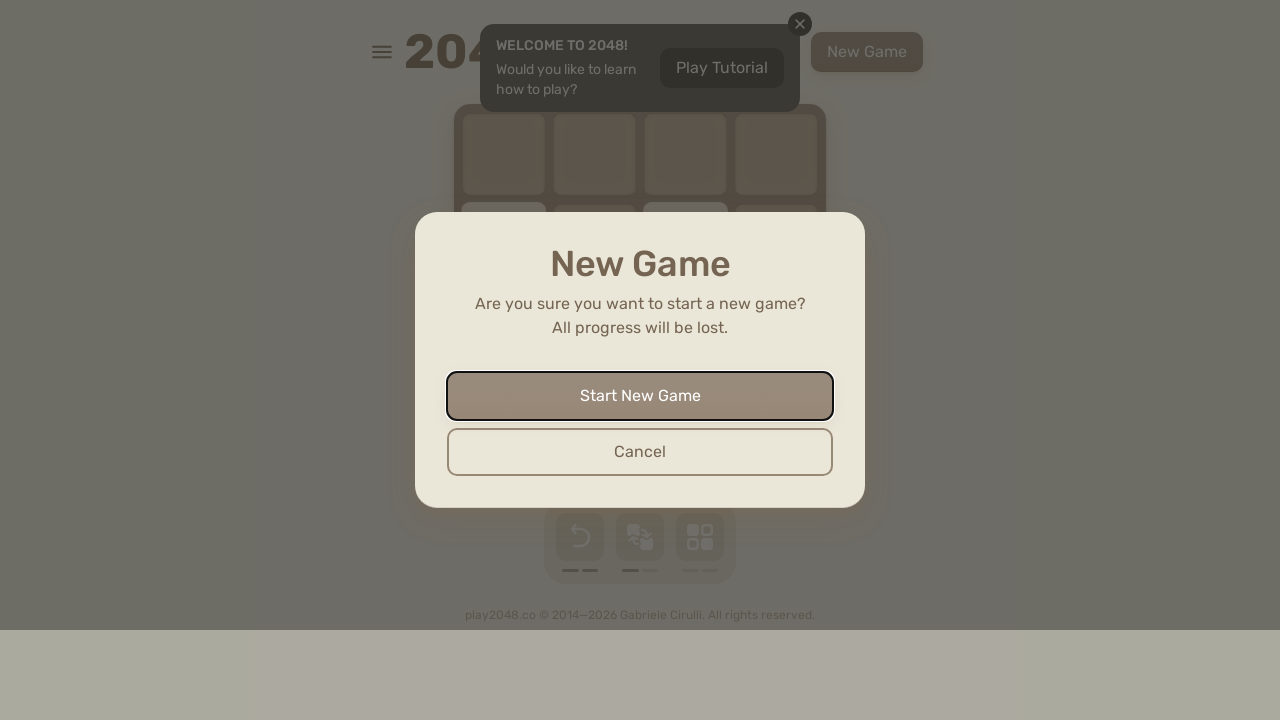

Pressed DOWN arrow key to move tiles down
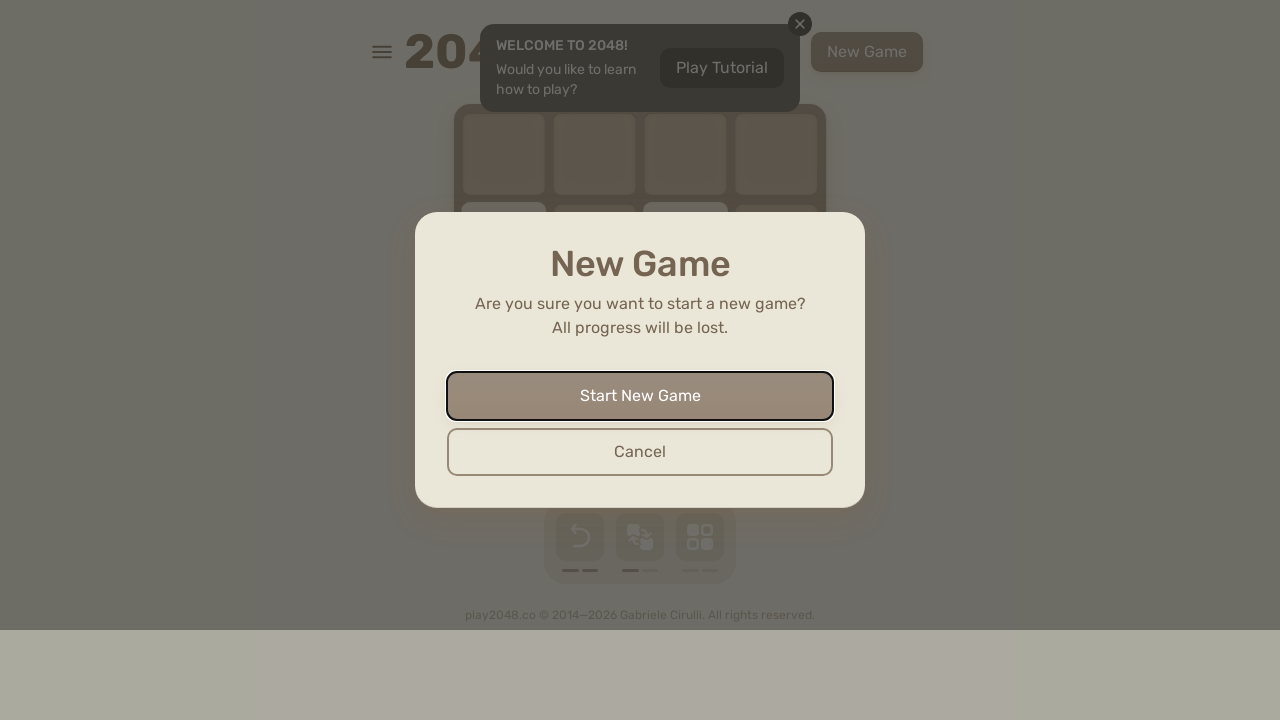

Pressed UP arrow key to move tiles up
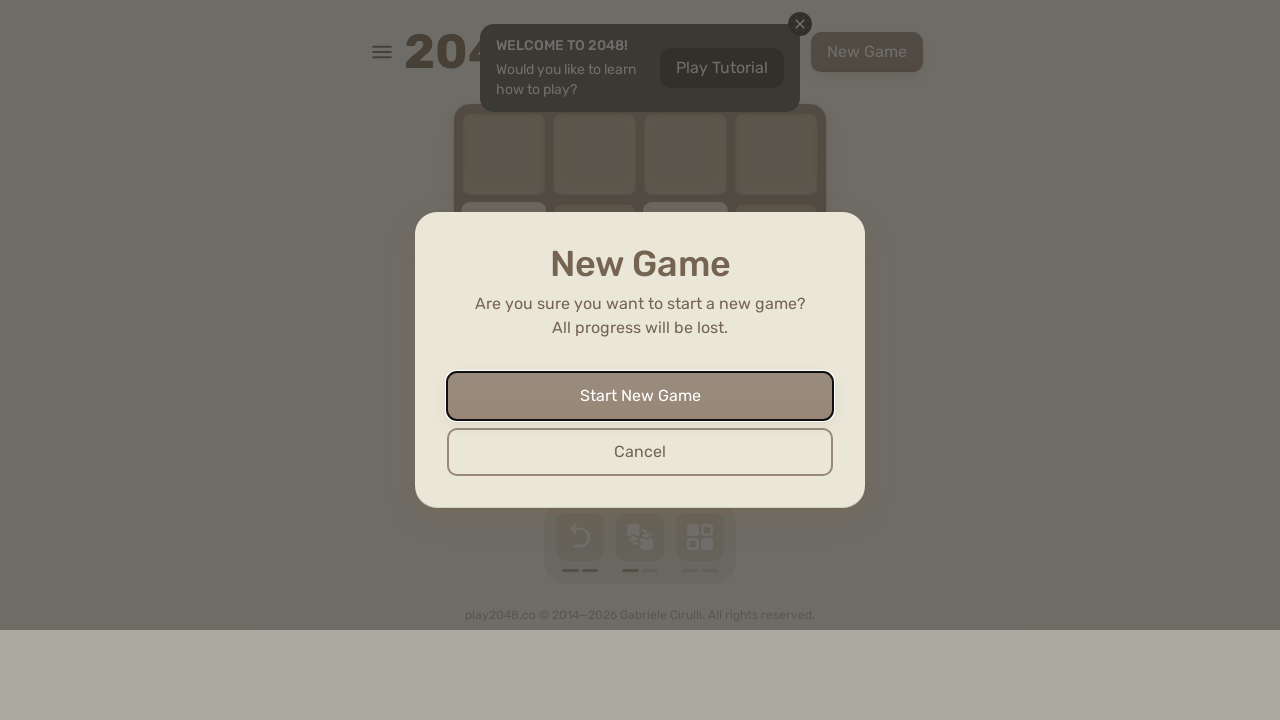

Pressed DOWN arrow key to move tiles down
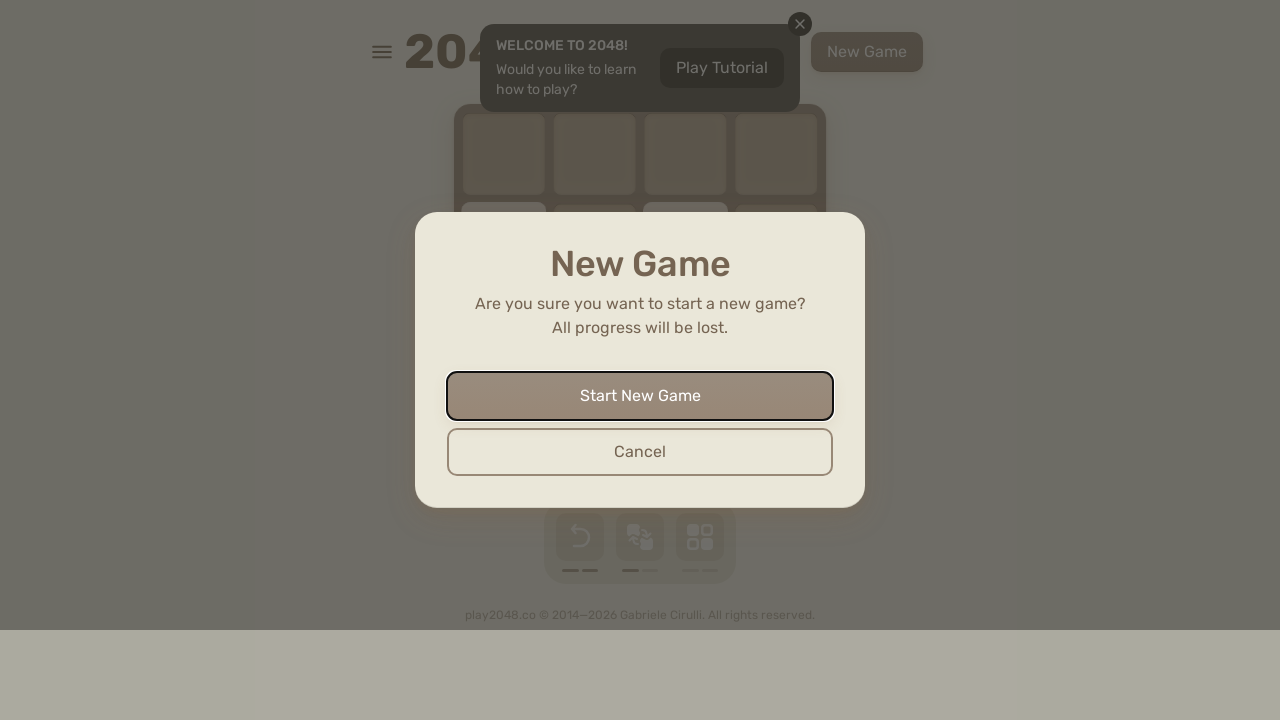

Pressed UP arrow key to move tiles up
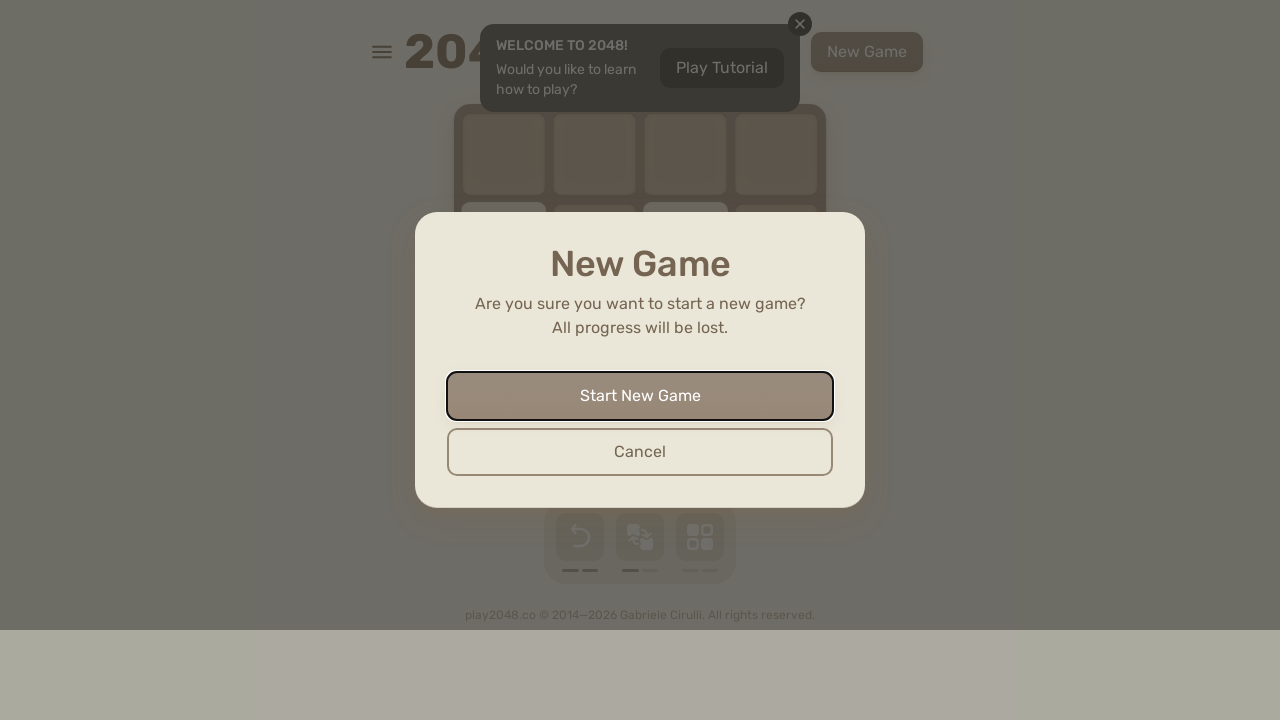

Pressed DOWN arrow key to move tiles down
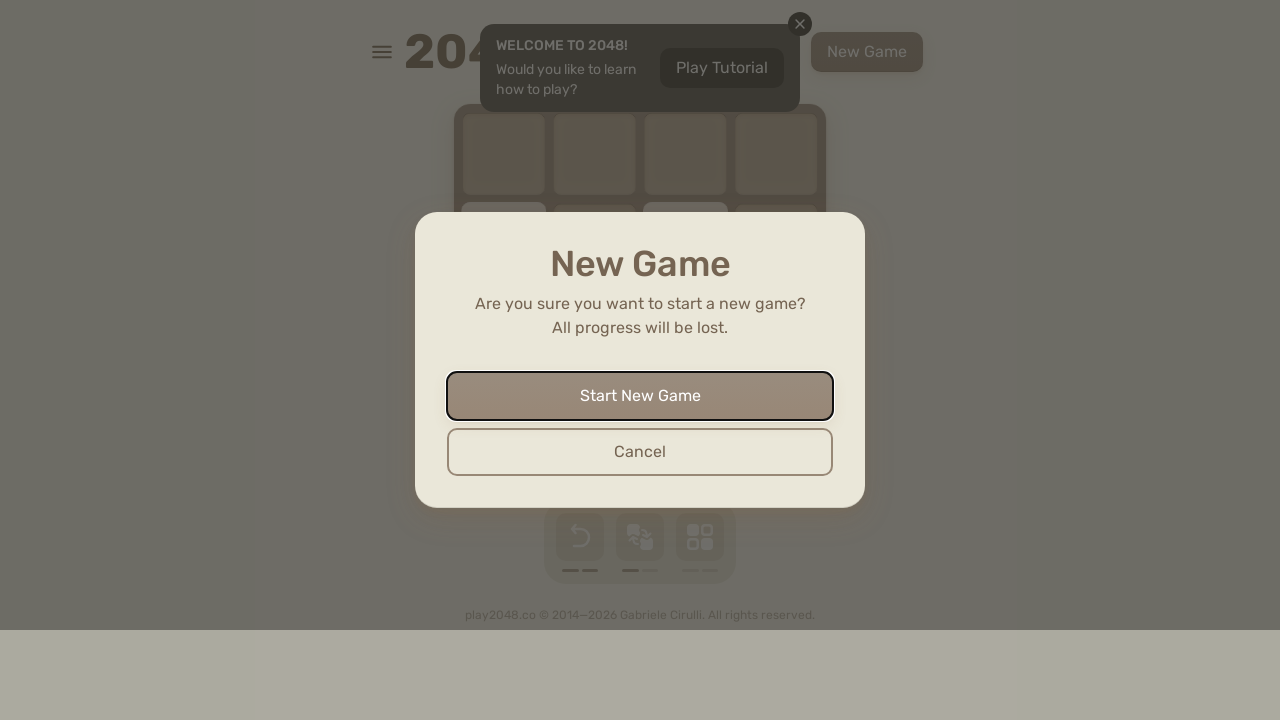

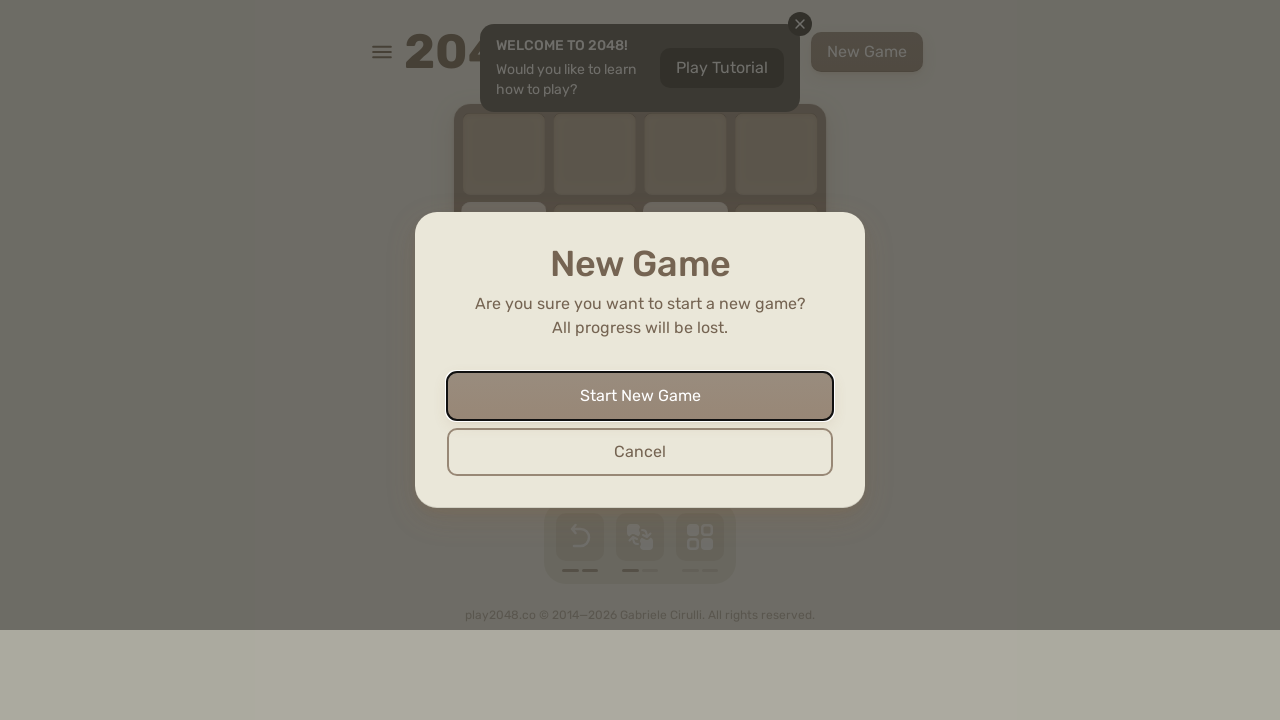